Comprehensive test of a demo page that exercises various UI elements including text inputs, hover dropdowns, buttons, sliders, select options, iframes, radio buttons, checkboxes, and link navigation.

Starting URL: https://seleniumbase.io/demo_page/

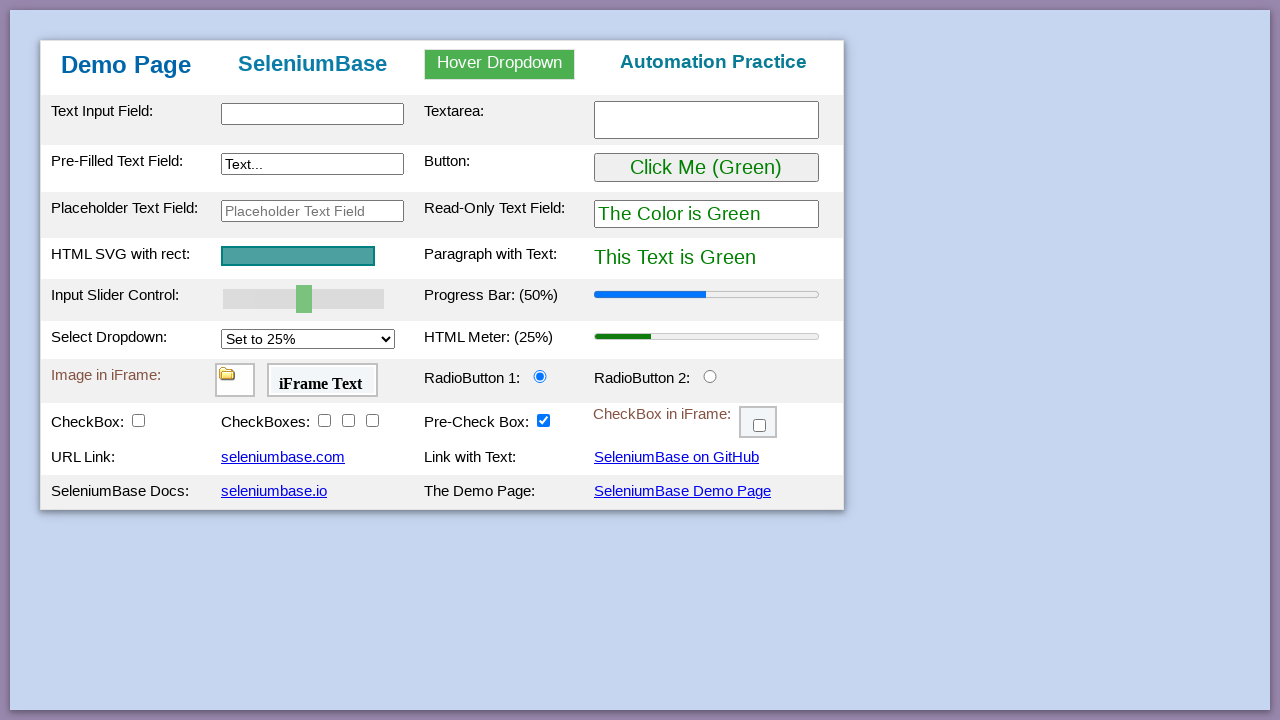

Verified page title is 'Web Testing Page'
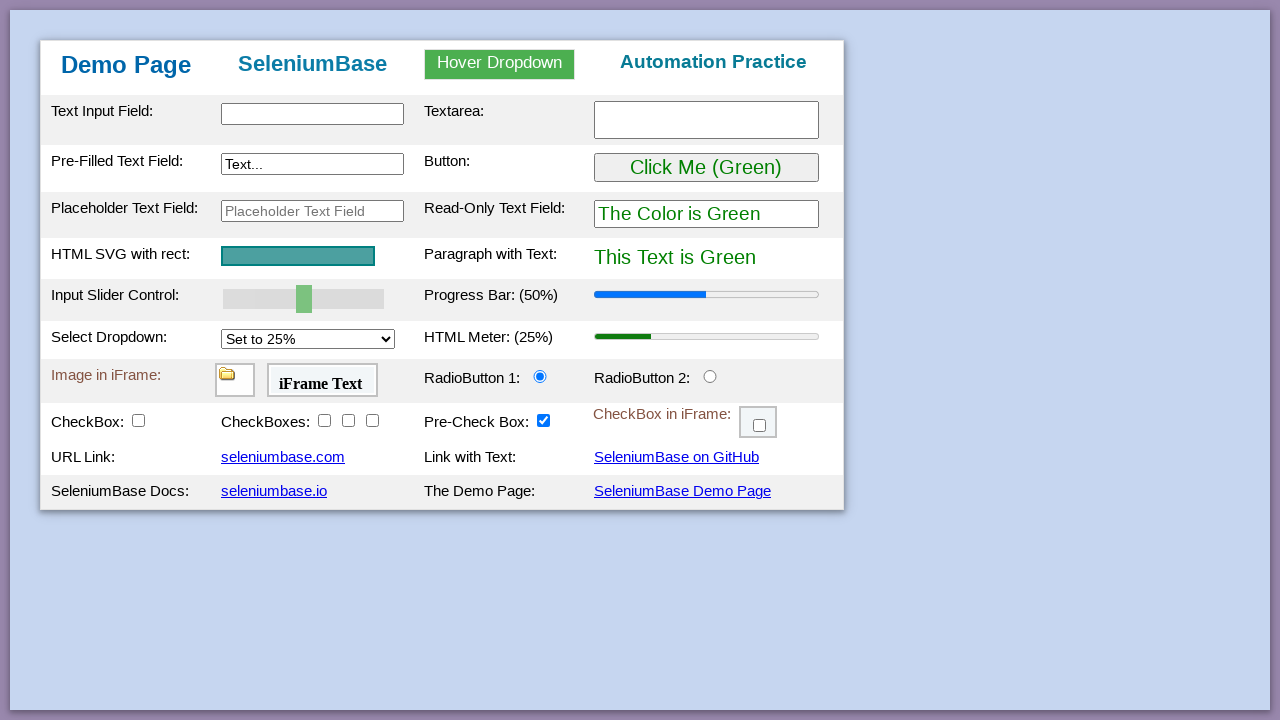

Waited for table body element to be visible
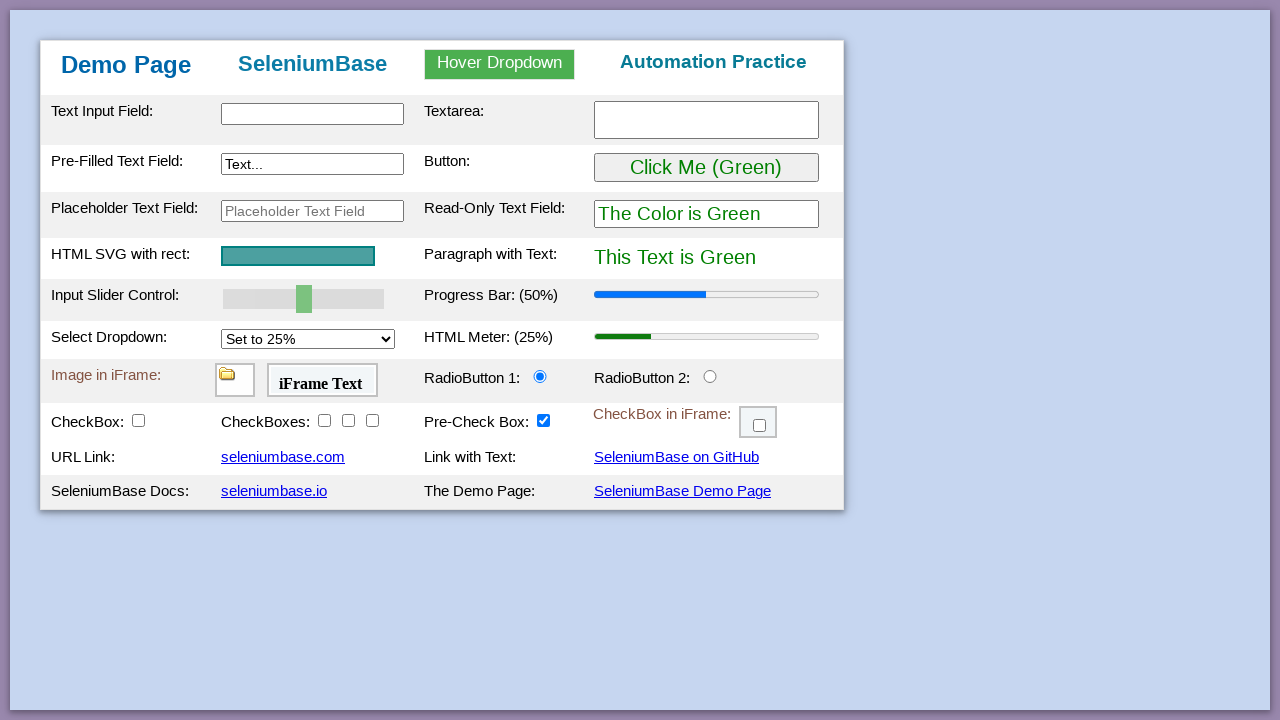

Verified 'Demo Page' text appears in h1 element
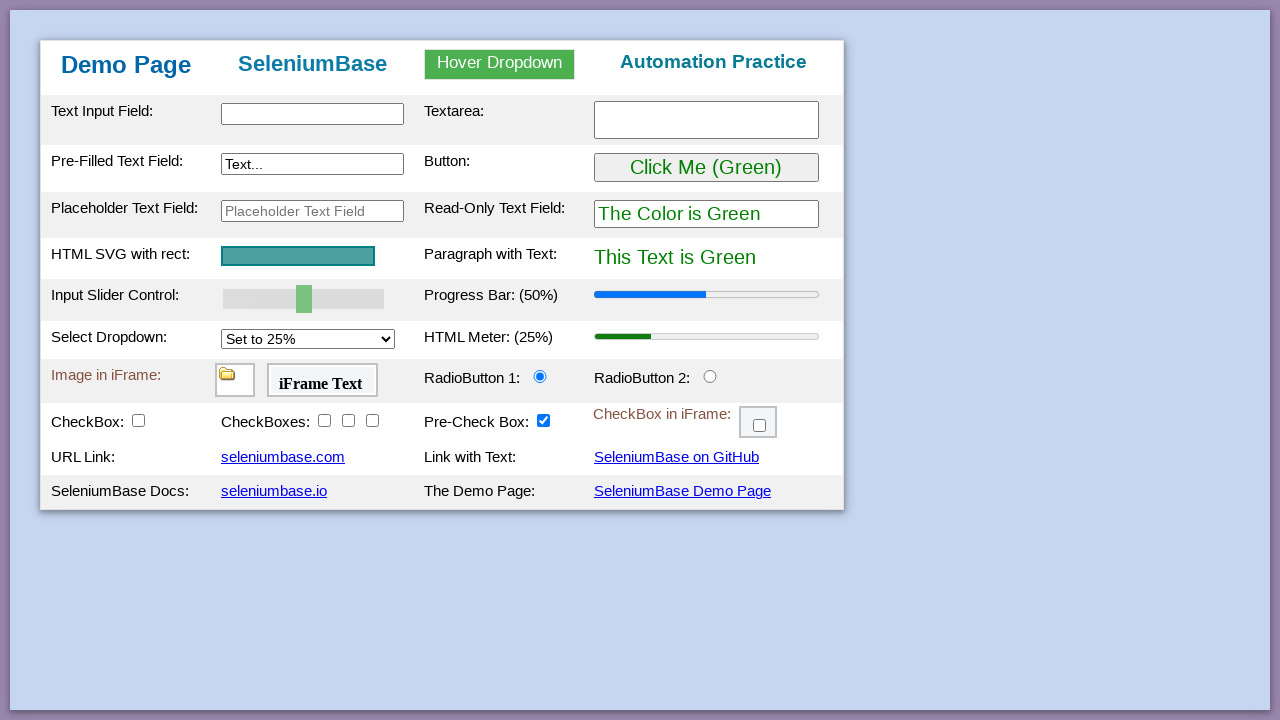

Filled text input field with 'This is Automated' on #myTextInput
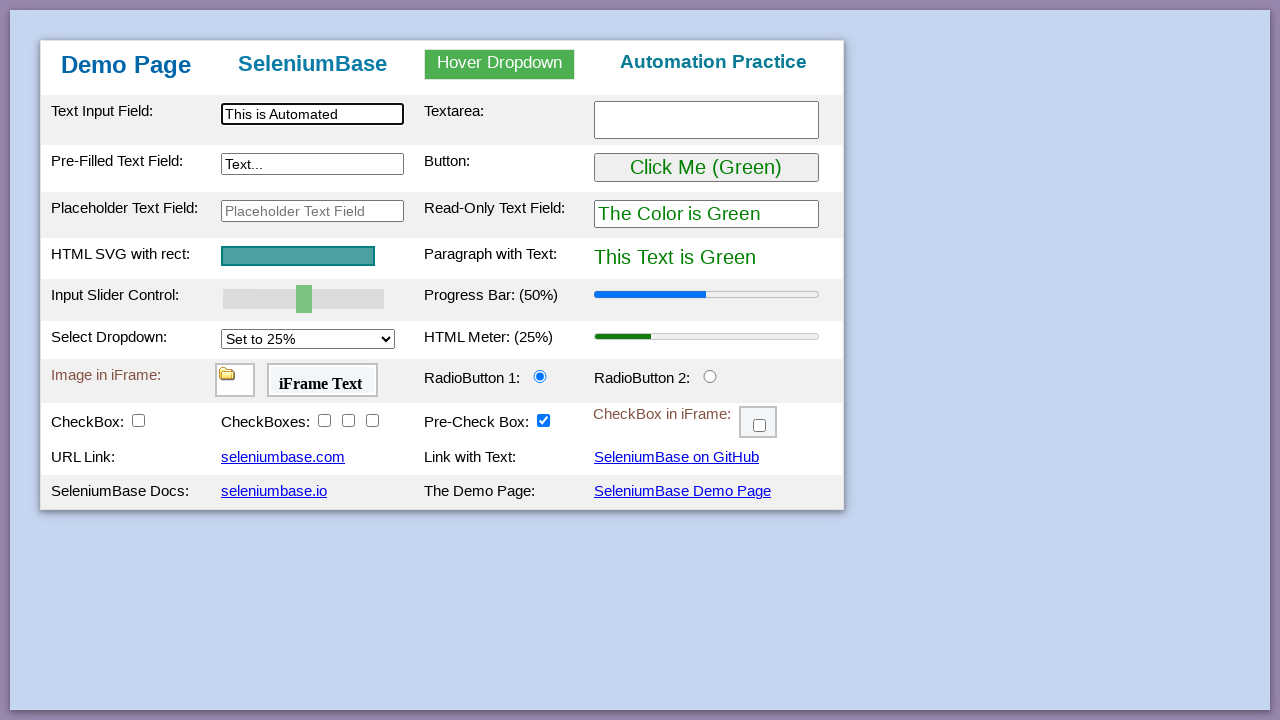

Filled textarea with 'Testing Time!' on textarea.area1
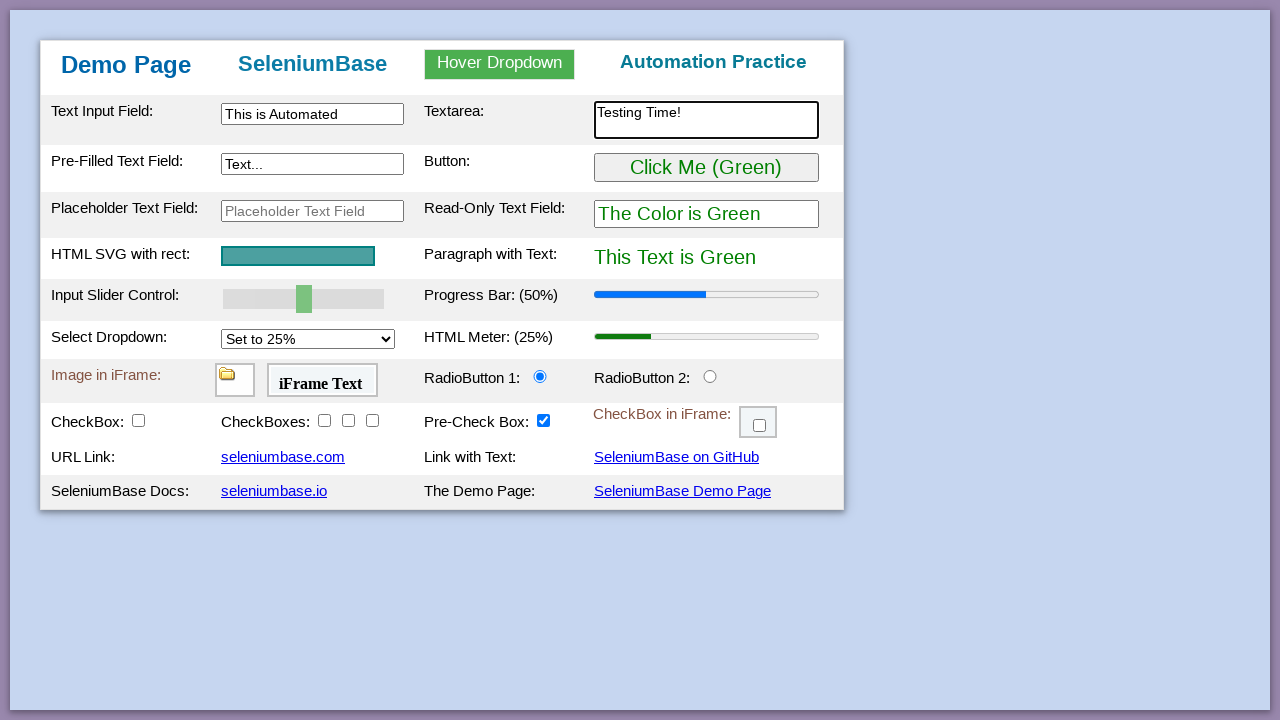

Filled preText2 field with 'Typing Text!' on [name="preText2"]
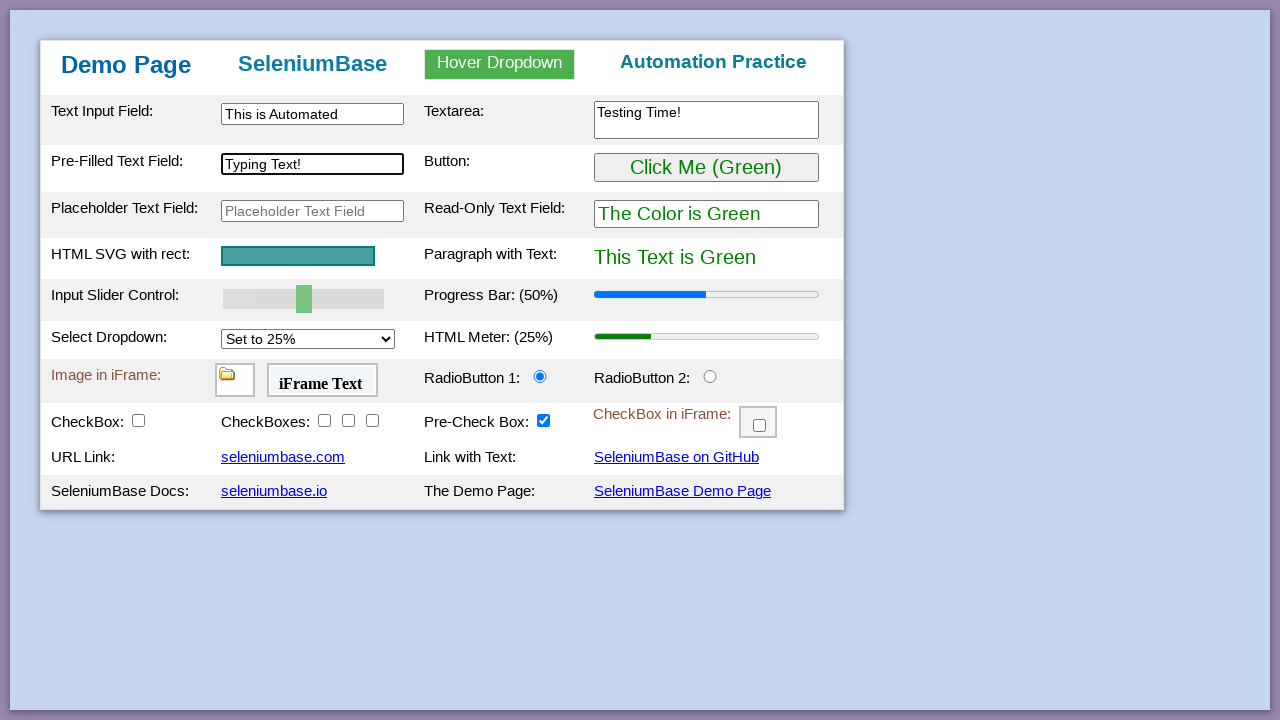

Verified 'Automation Practice' text in h3 element
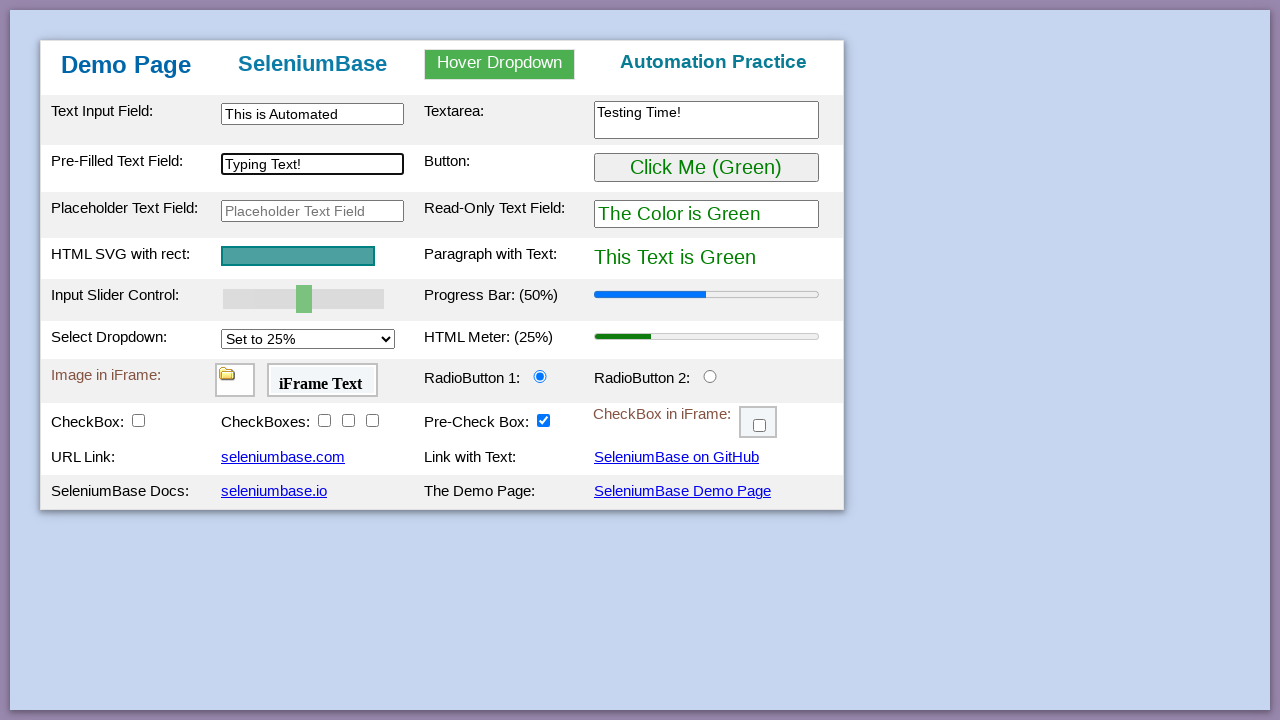

Hovered over dropdown menu at (500, 64) on #myDropdown
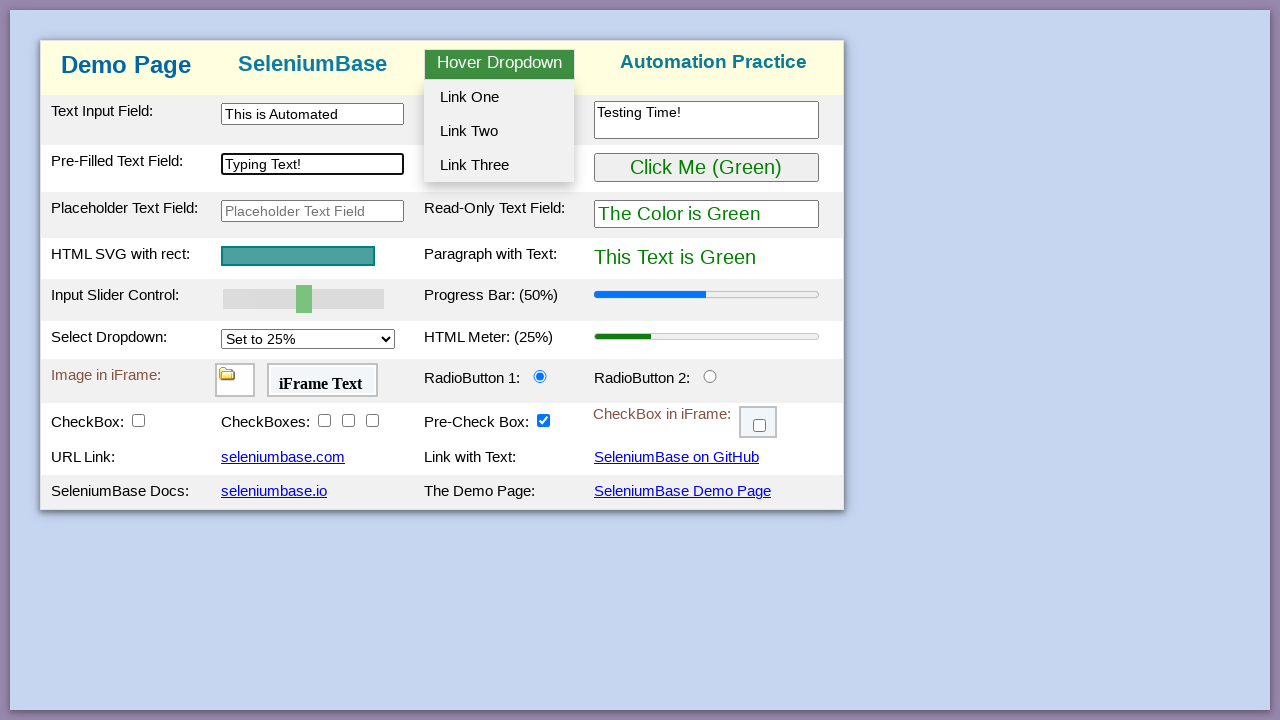

Clicked dropdown option 2 at (499, 131) on #dropOption2
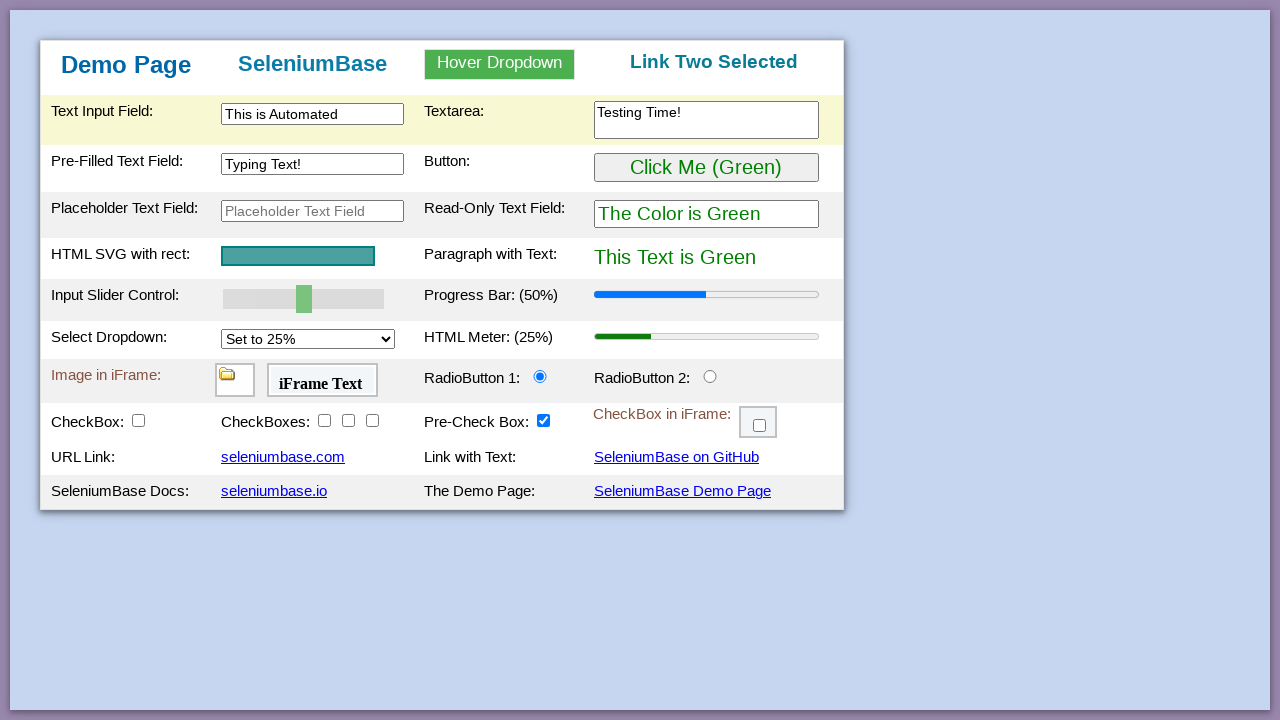

Verified 'Link Two Selected' text appears in h3
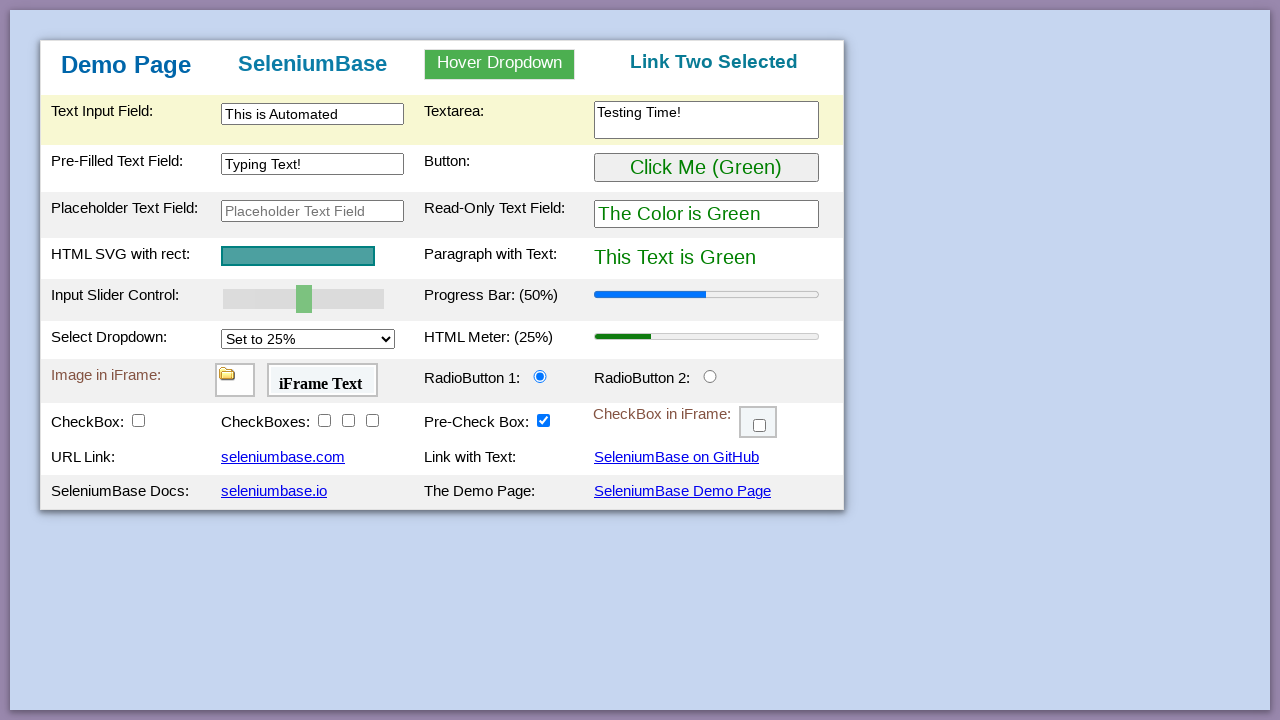

Verified 'This Text is Green' text in paragraph element
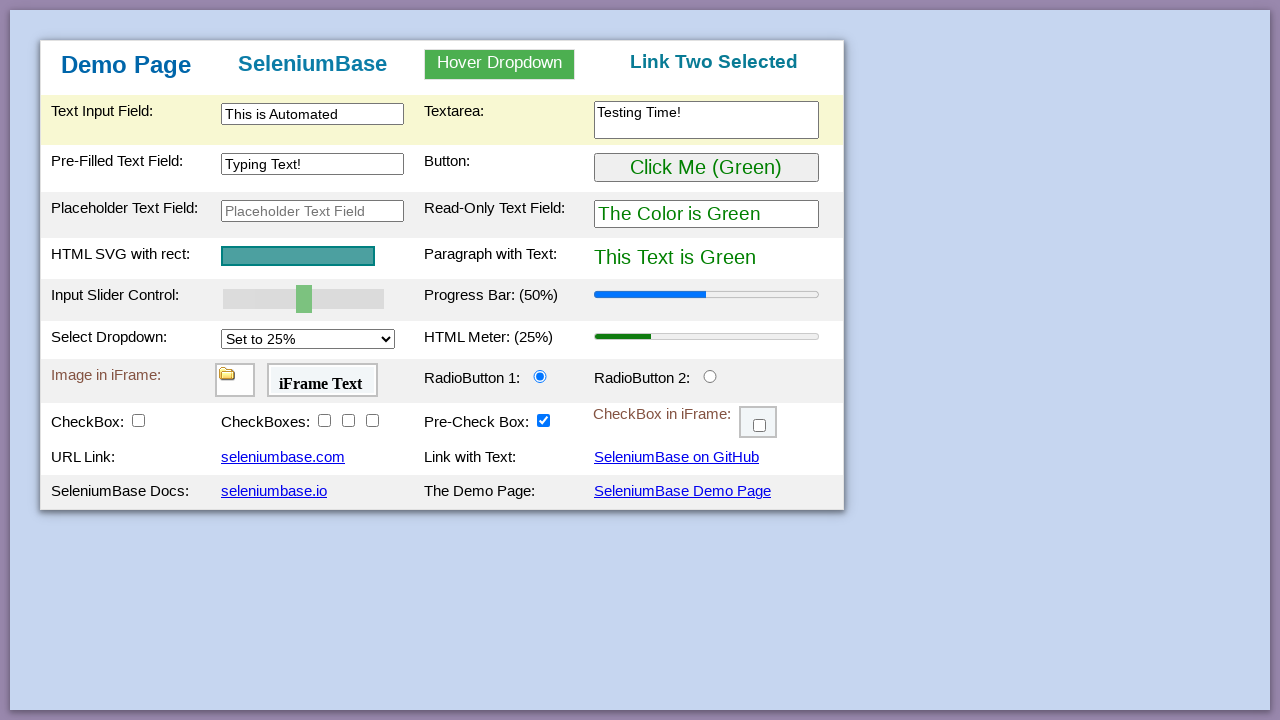

Clicked button to change text color at (706, 168) on #myButton
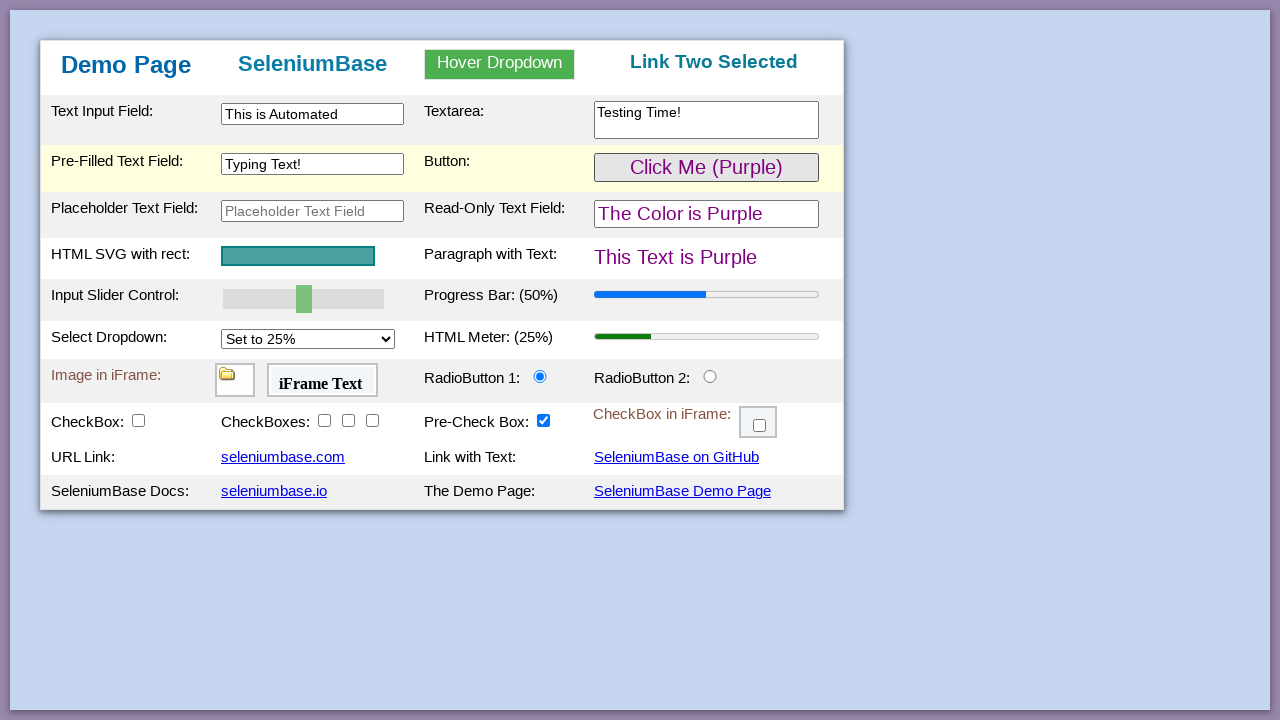

Verified text changed to 'This Text is Purple'
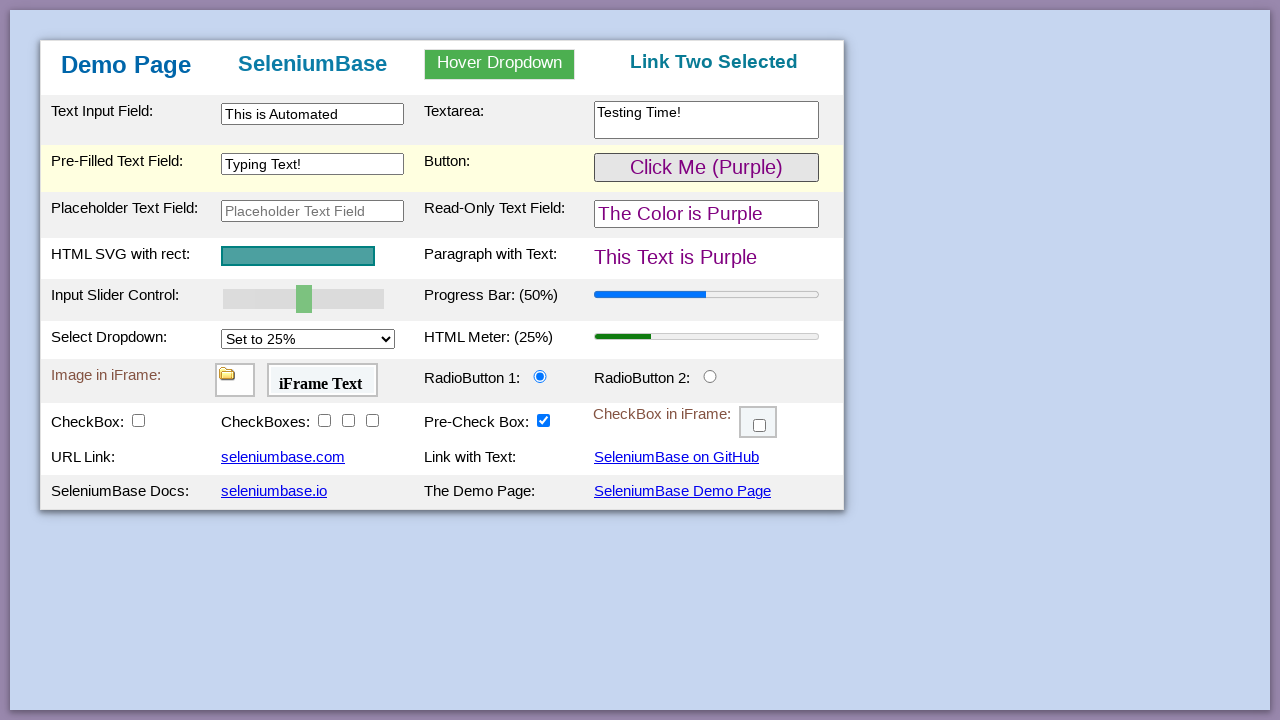

Waited for SVG element to be visible
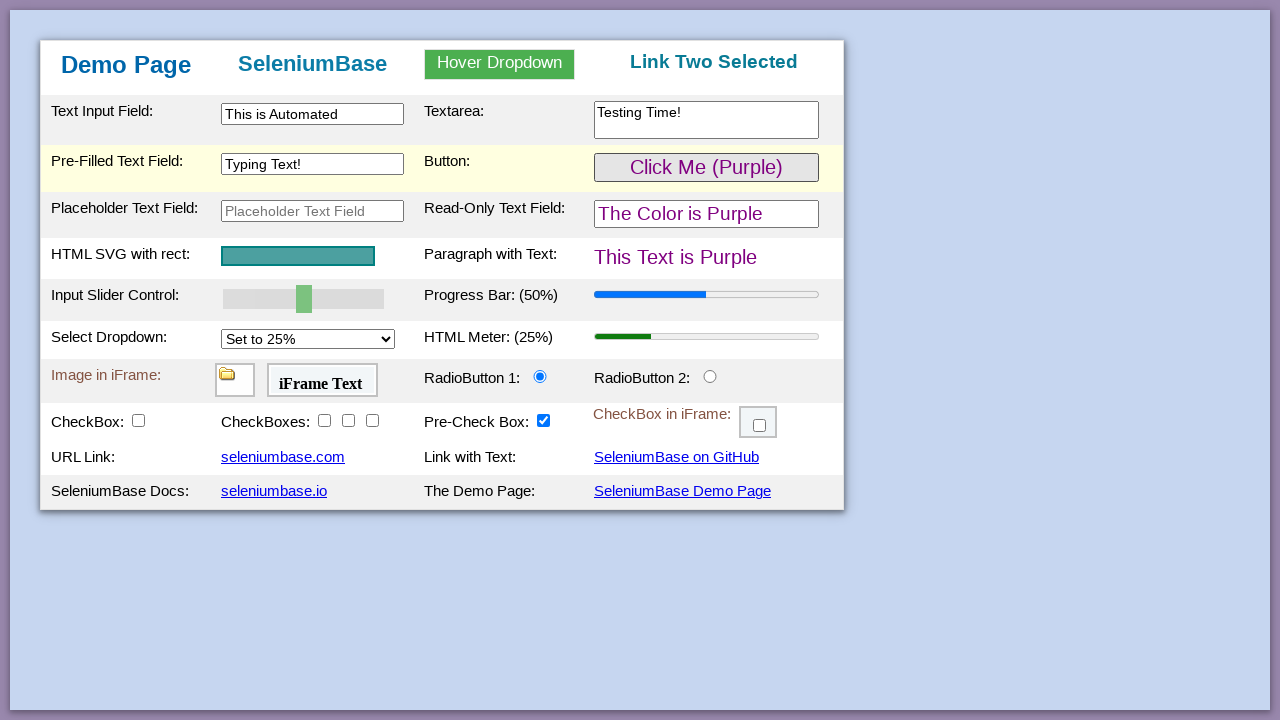

Verified progress bar at 50% value
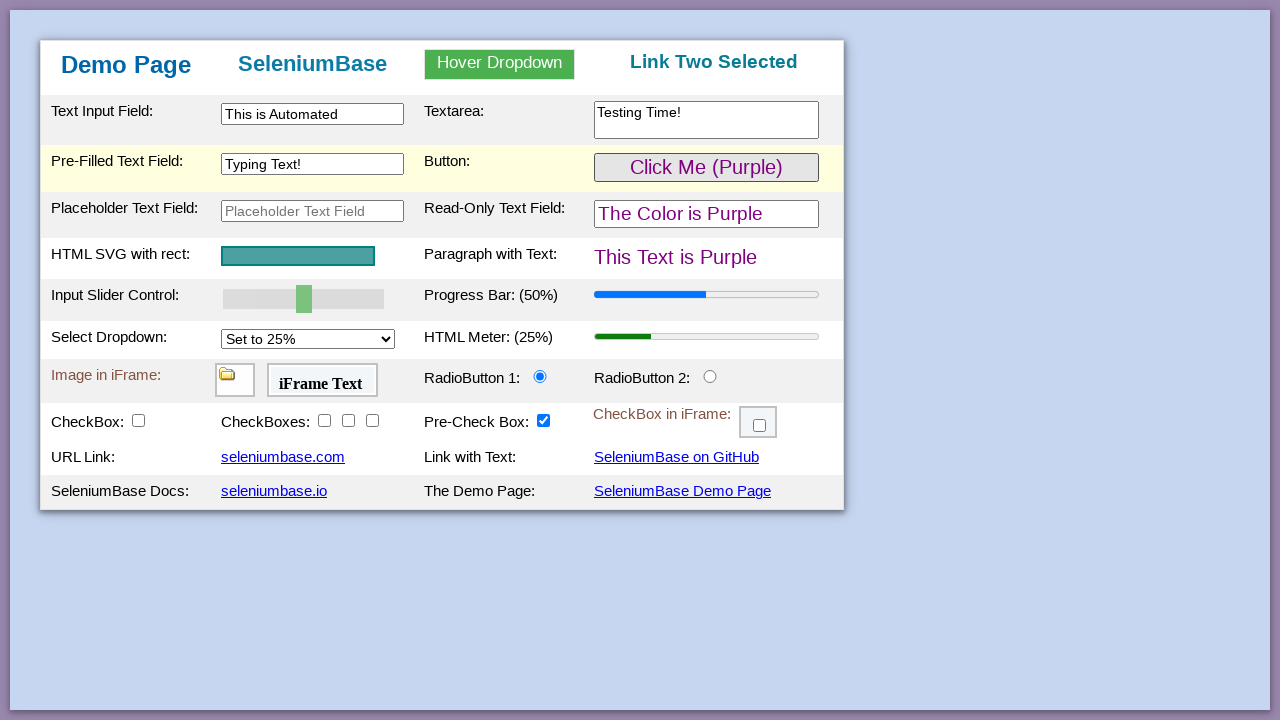

Pressed arrow key to move slider right on #myslider
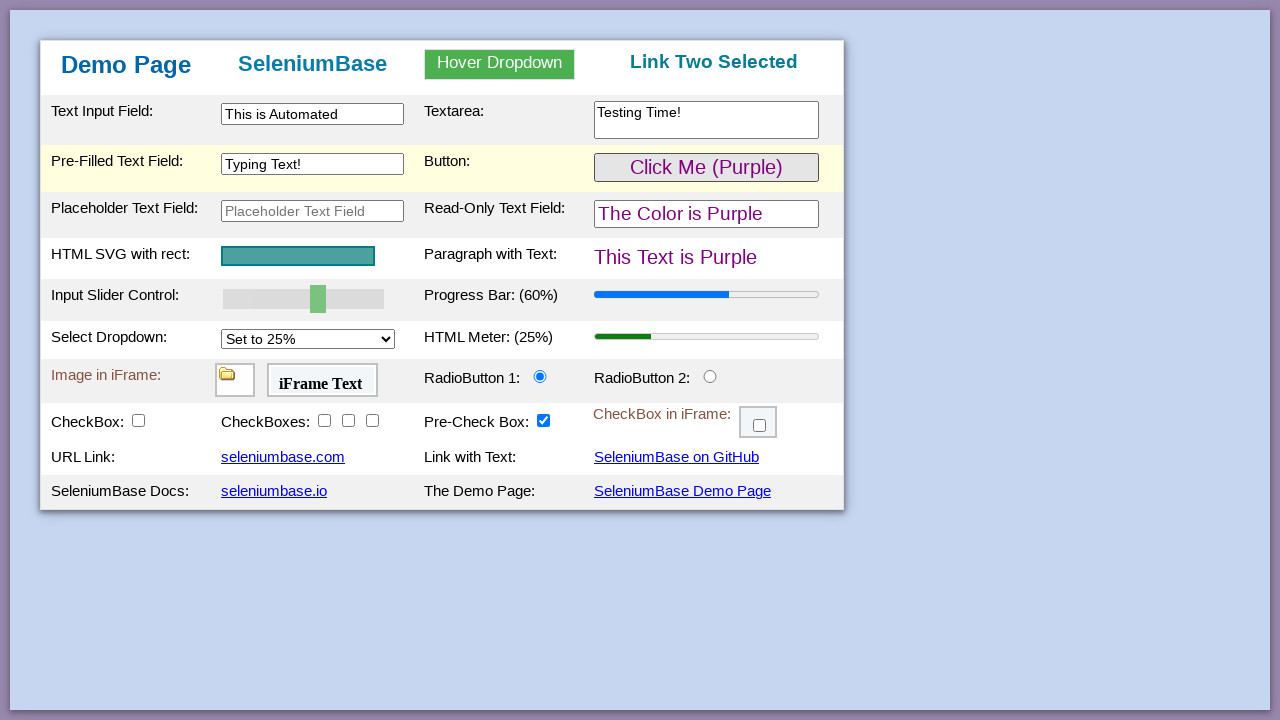

Pressed arrow key to move slider right on #myslider
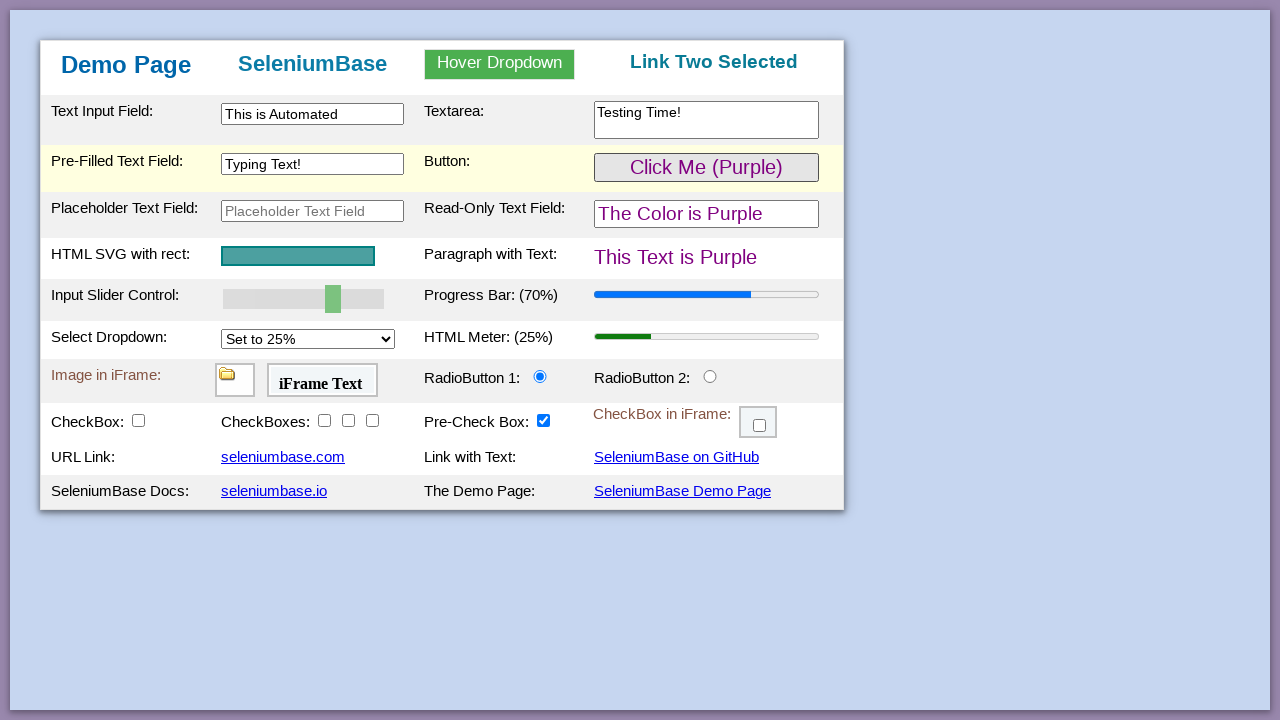

Pressed arrow key to move slider right on #myslider
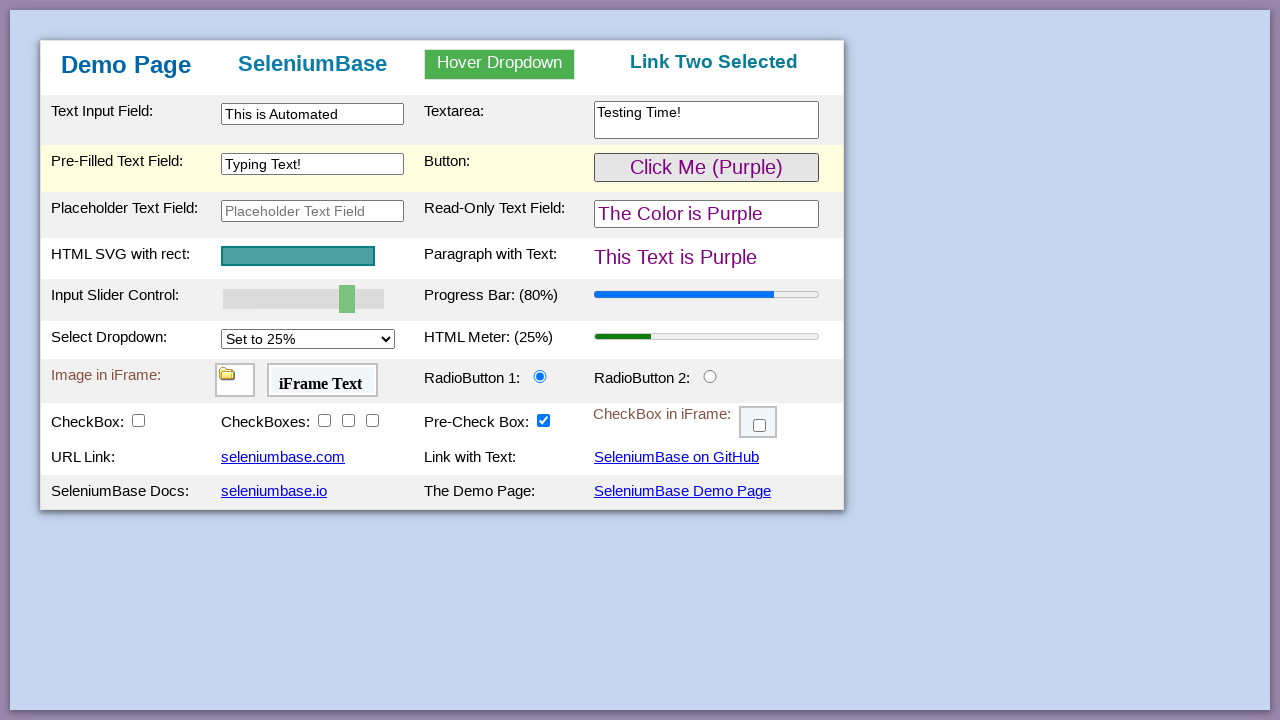

Pressed arrow key to move slider right on #myslider
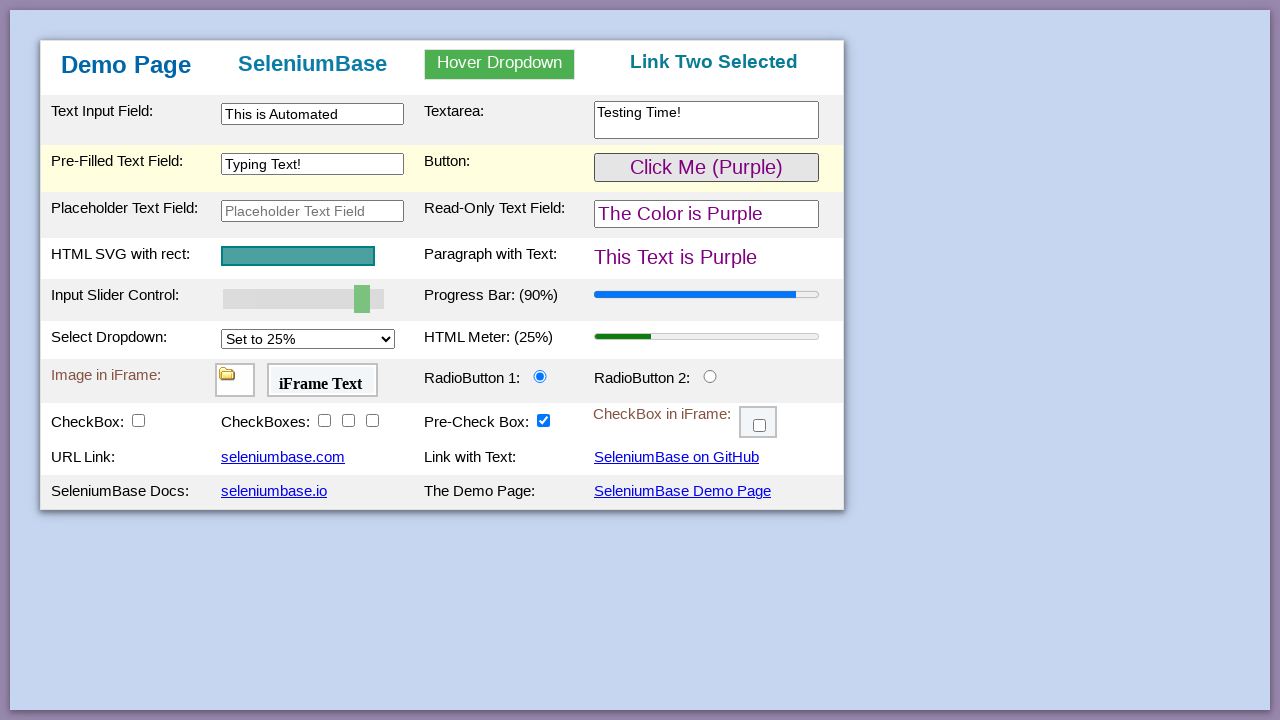

Pressed arrow key to move slider right on #myslider
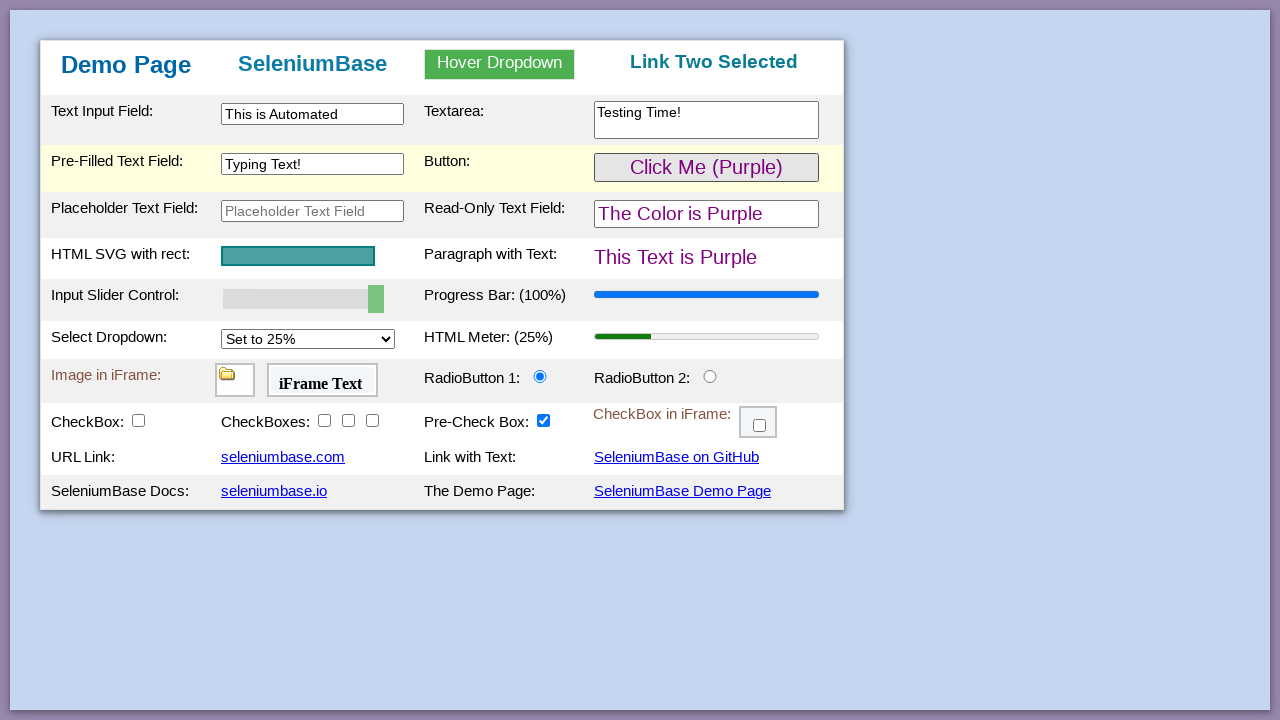

Verified progress bar reached 100% after slider adjustment
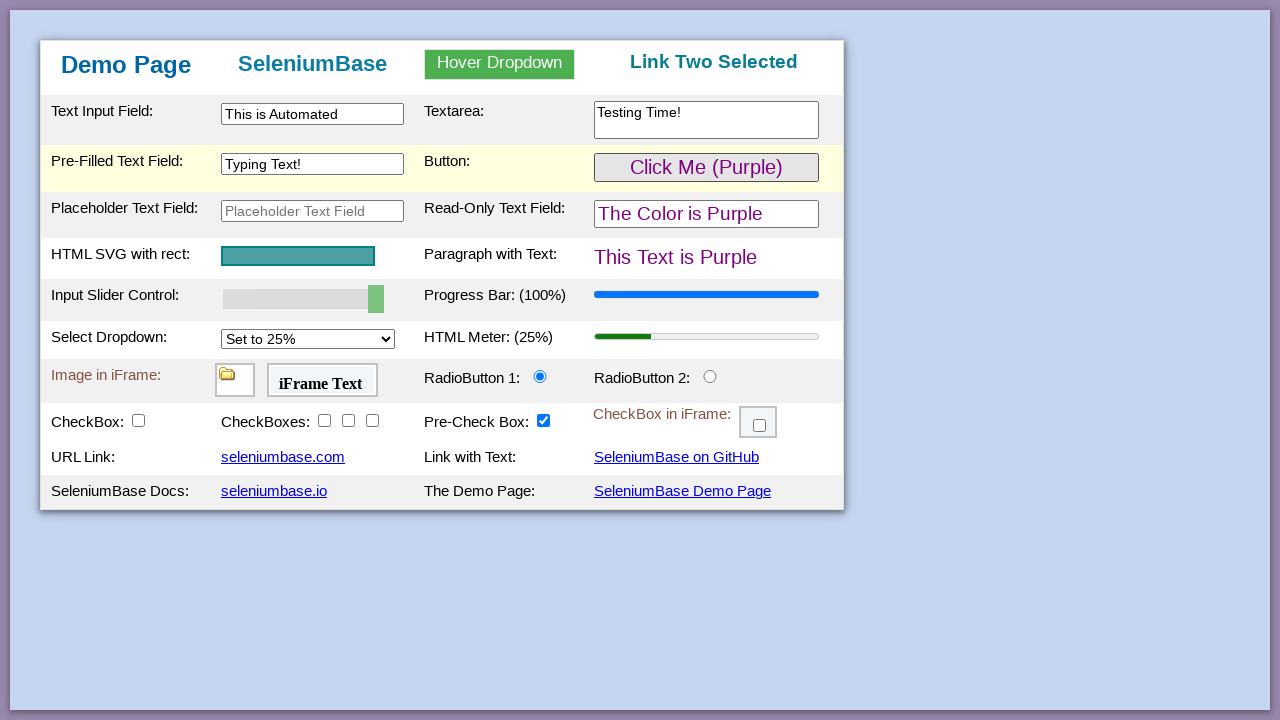

Verified meter bar at 0.25 initial value
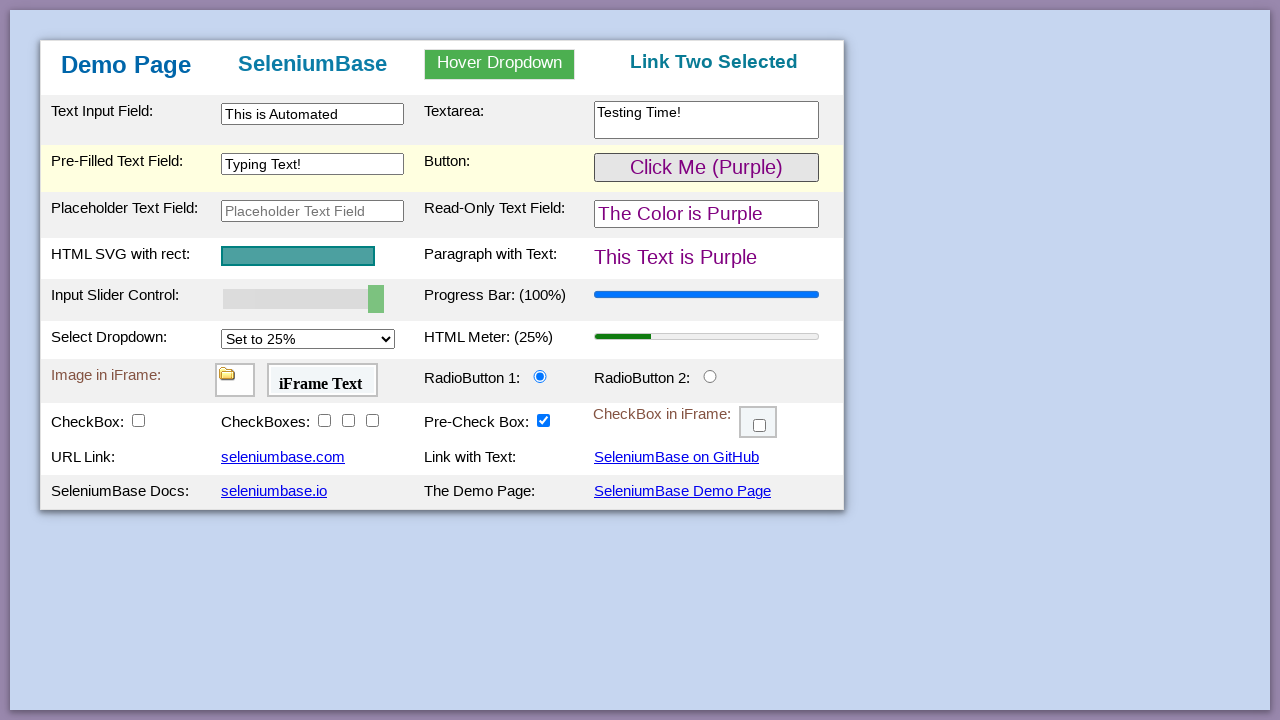

Selected '75%' option from dropdown on #mySelect
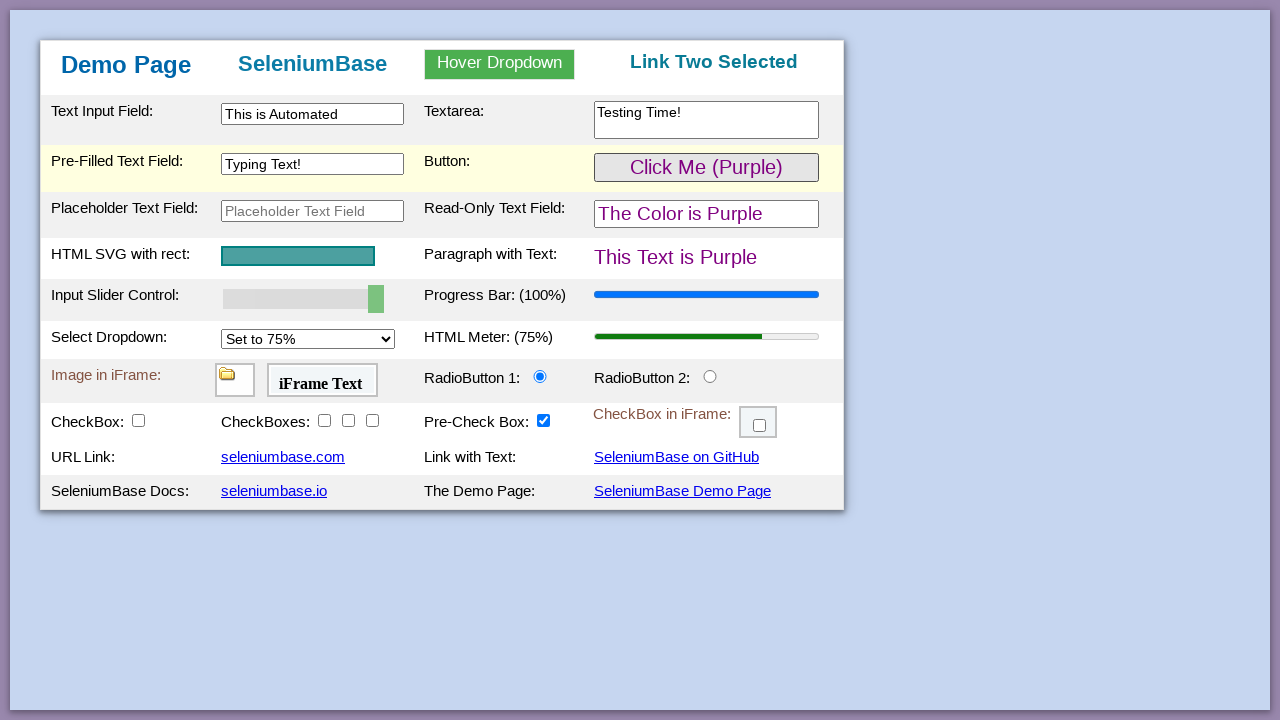

Verified meter bar updated to 0.75 value
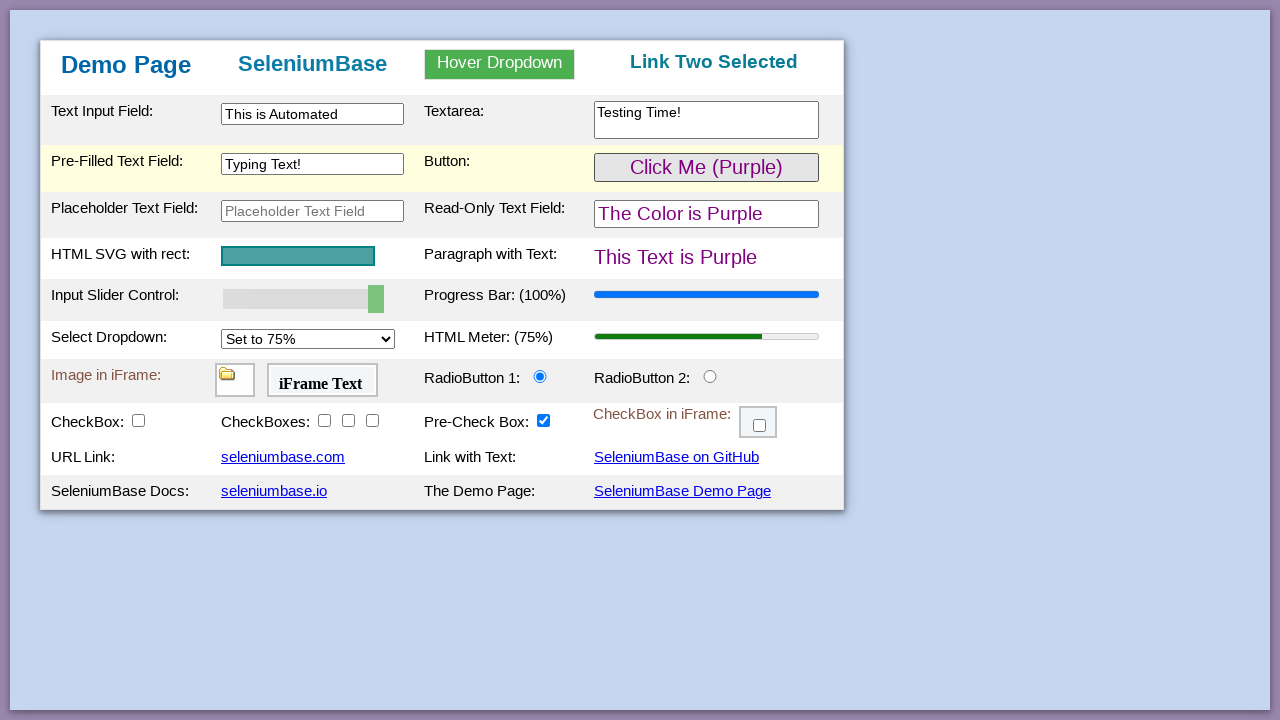

Waited for image element inside first iFrame to be visible
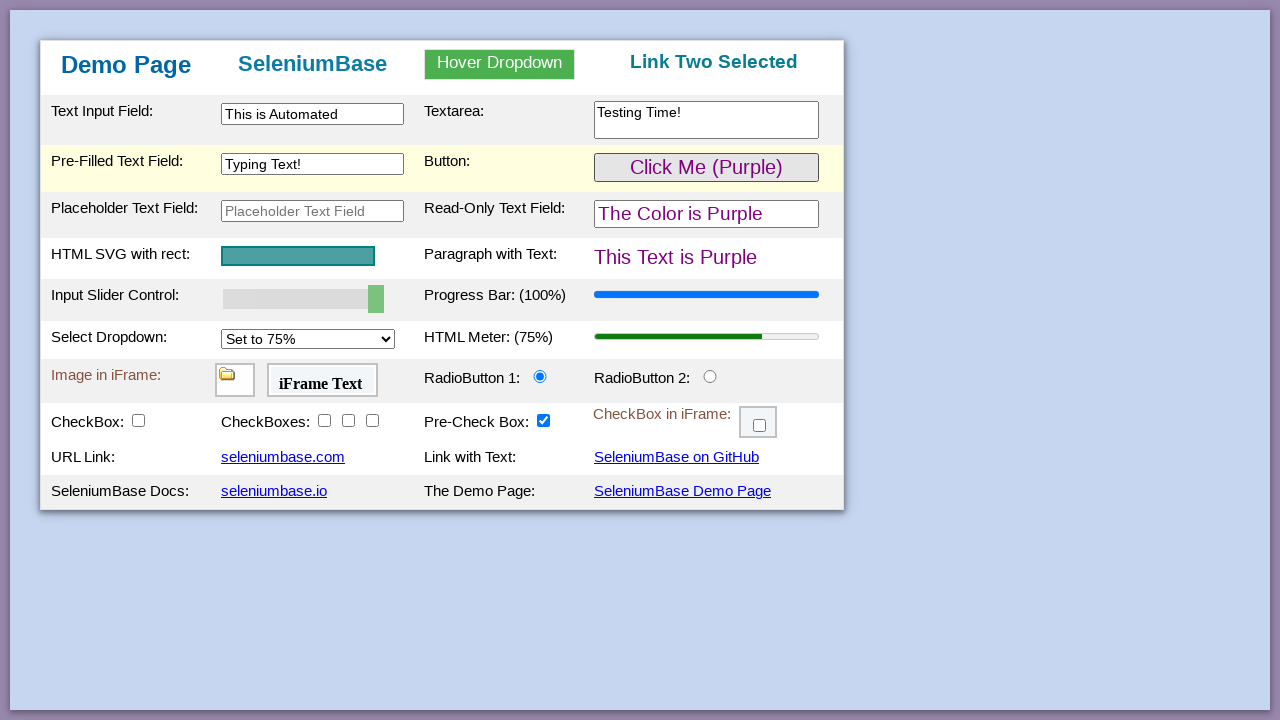

Verified 'iFrame Text' appears in second iFrame
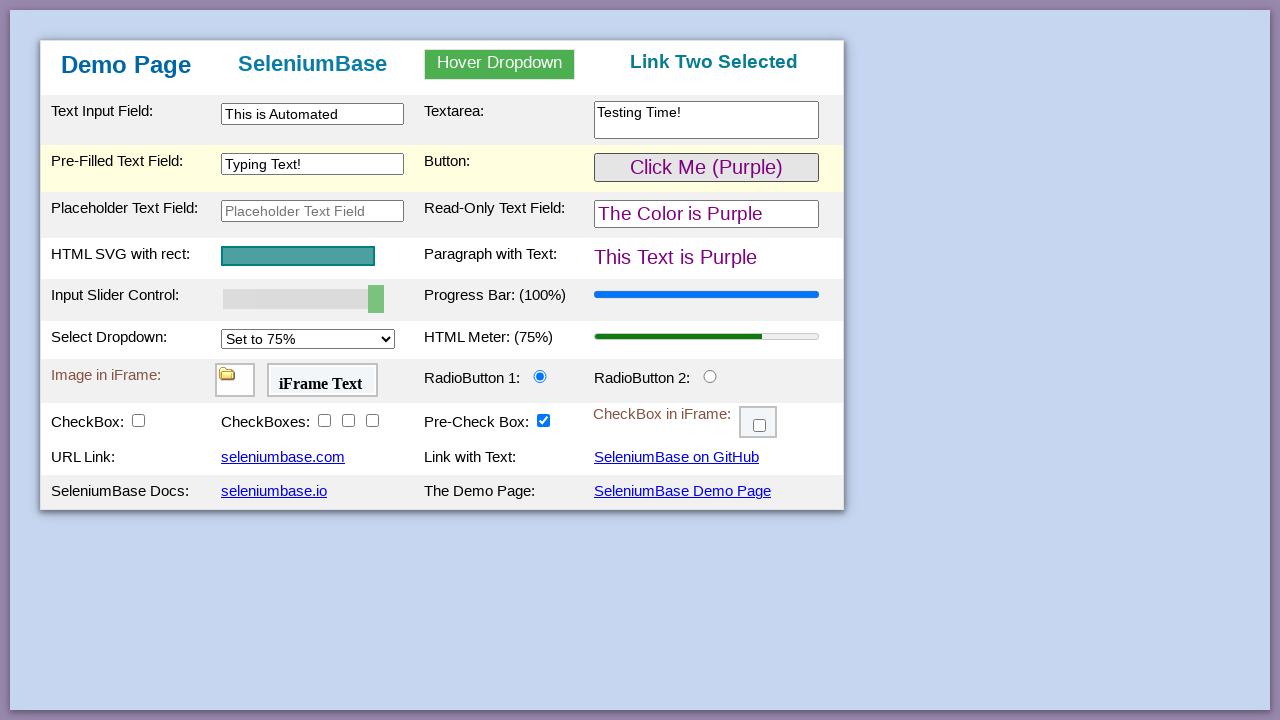

Verified radio button 2 is not initially checked
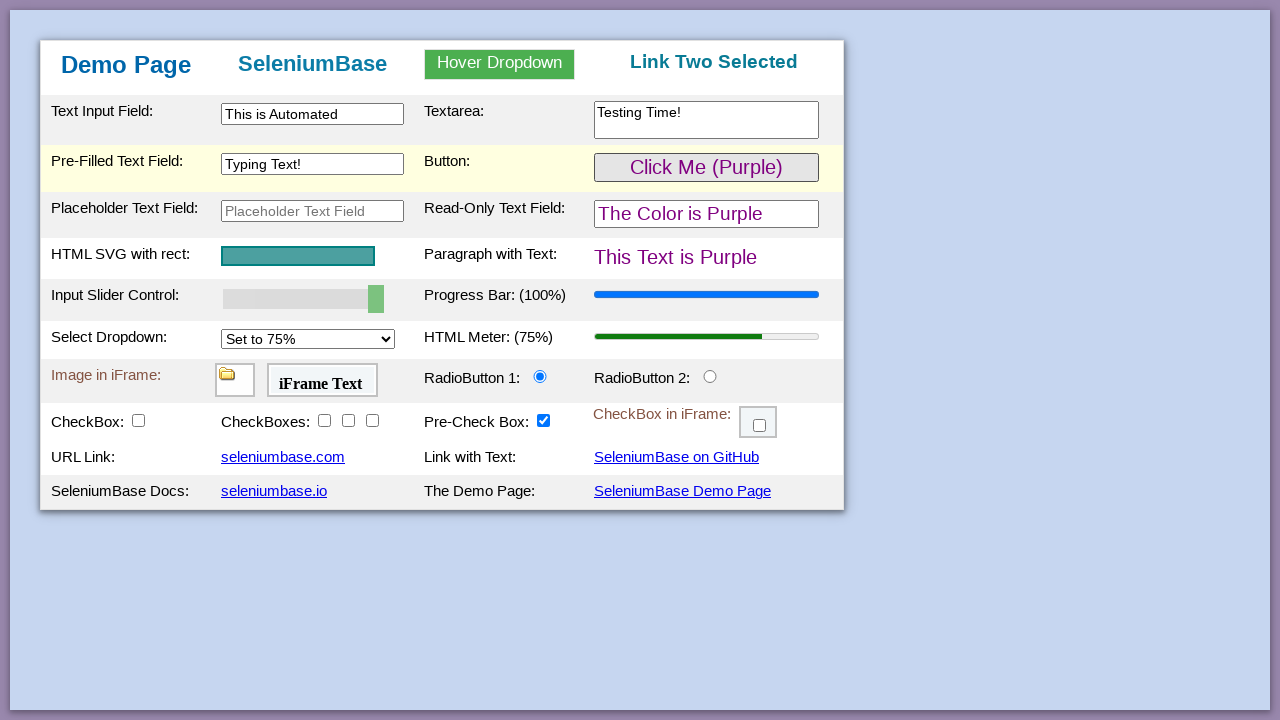

Clicked radio button 2 at (710, 376) on #radioButton2
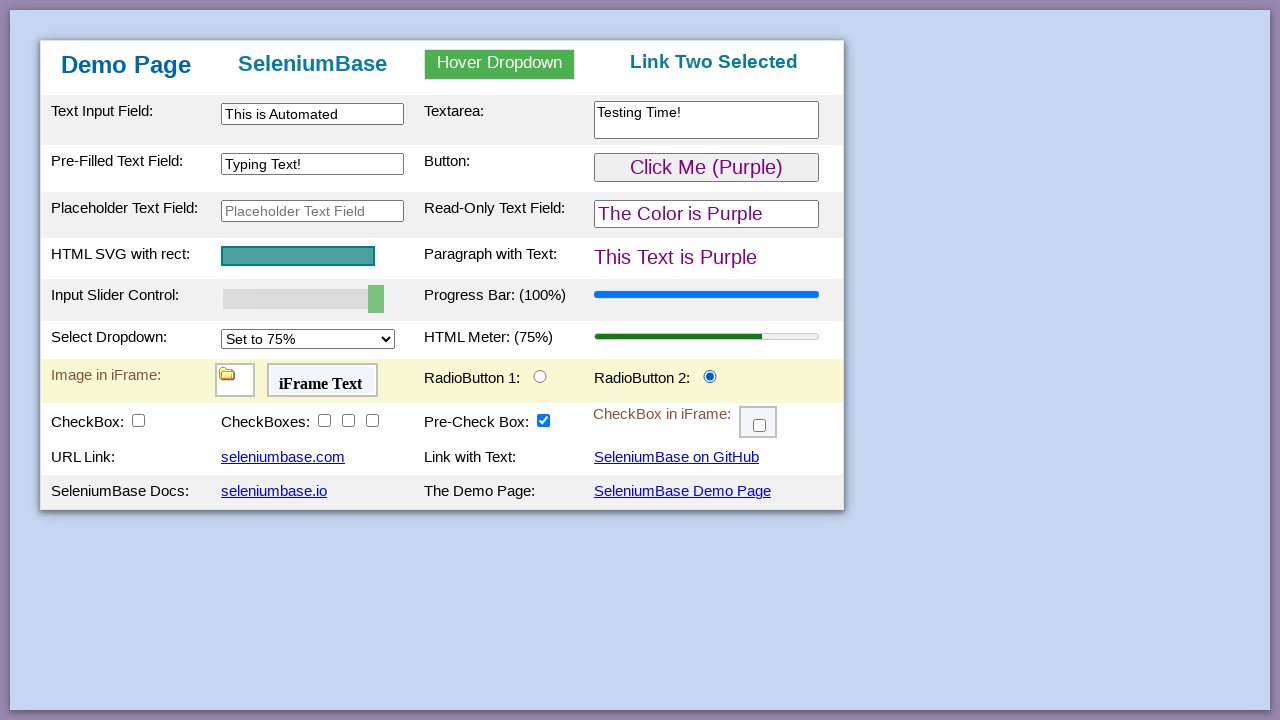

Verified radio button 2 is now checked
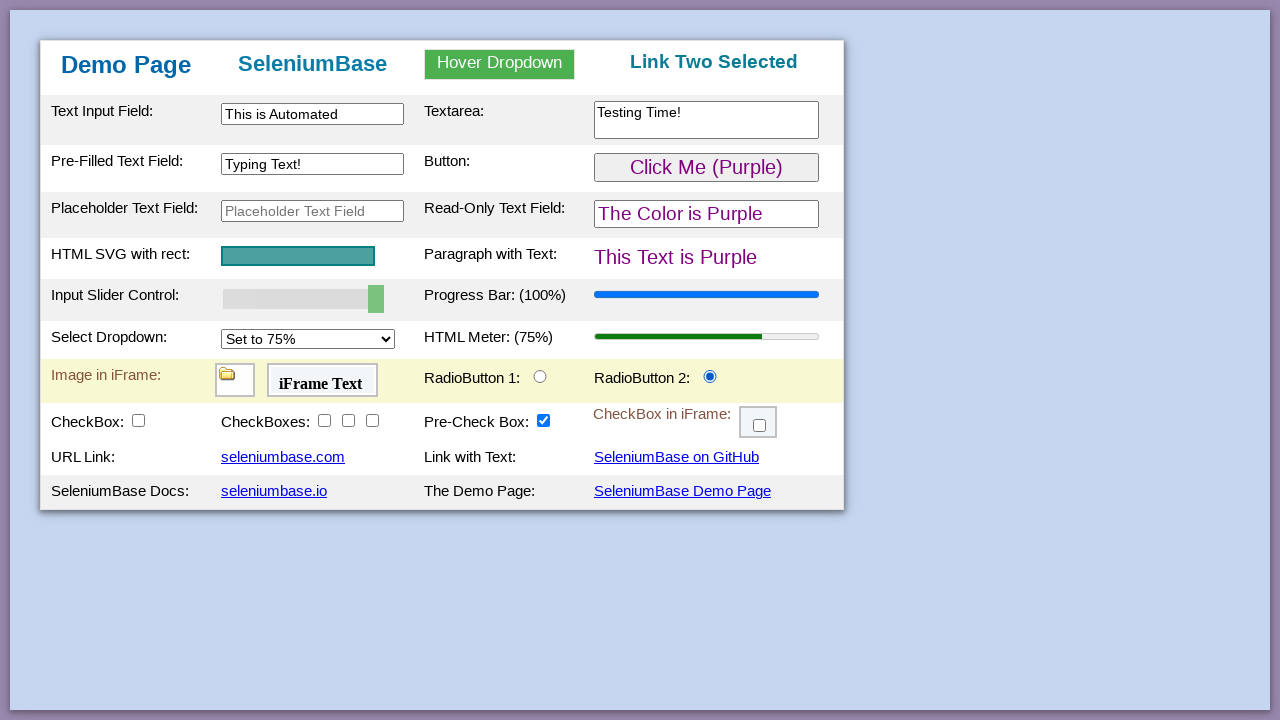

Verified checkbox 1 is not initially checked
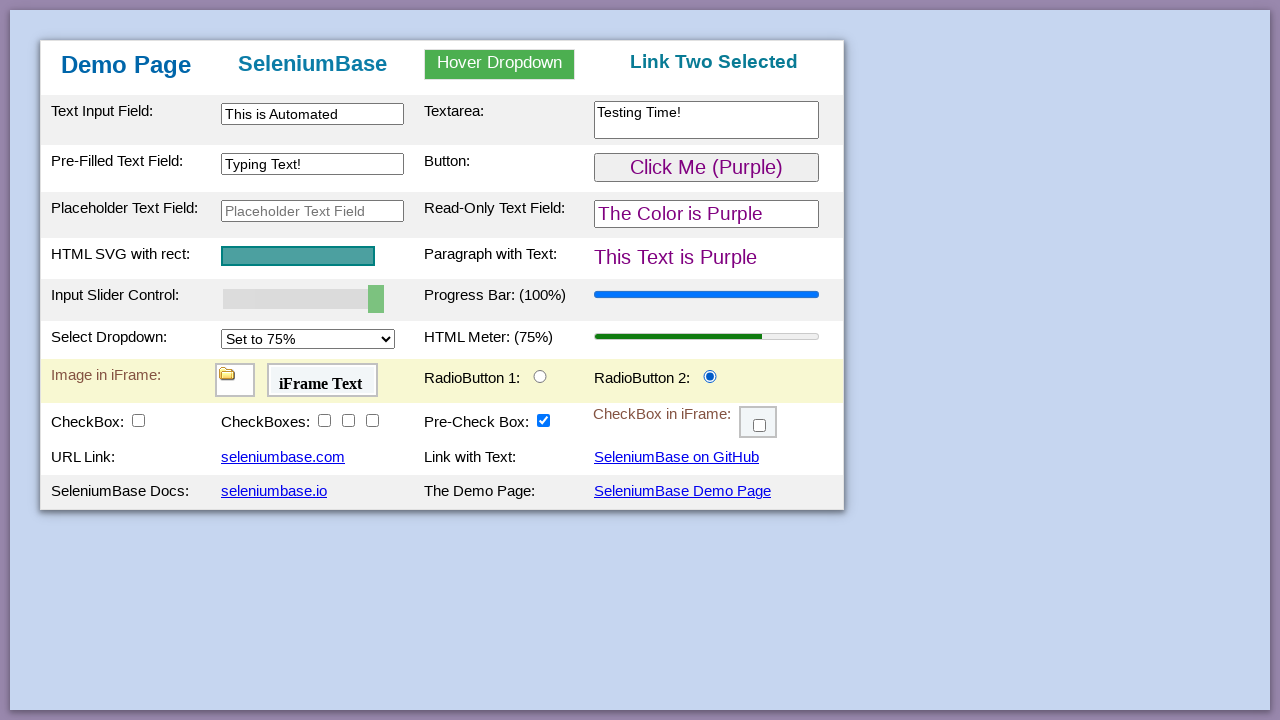

Clicked checkbox 1 at (138, 420) on #checkBox1
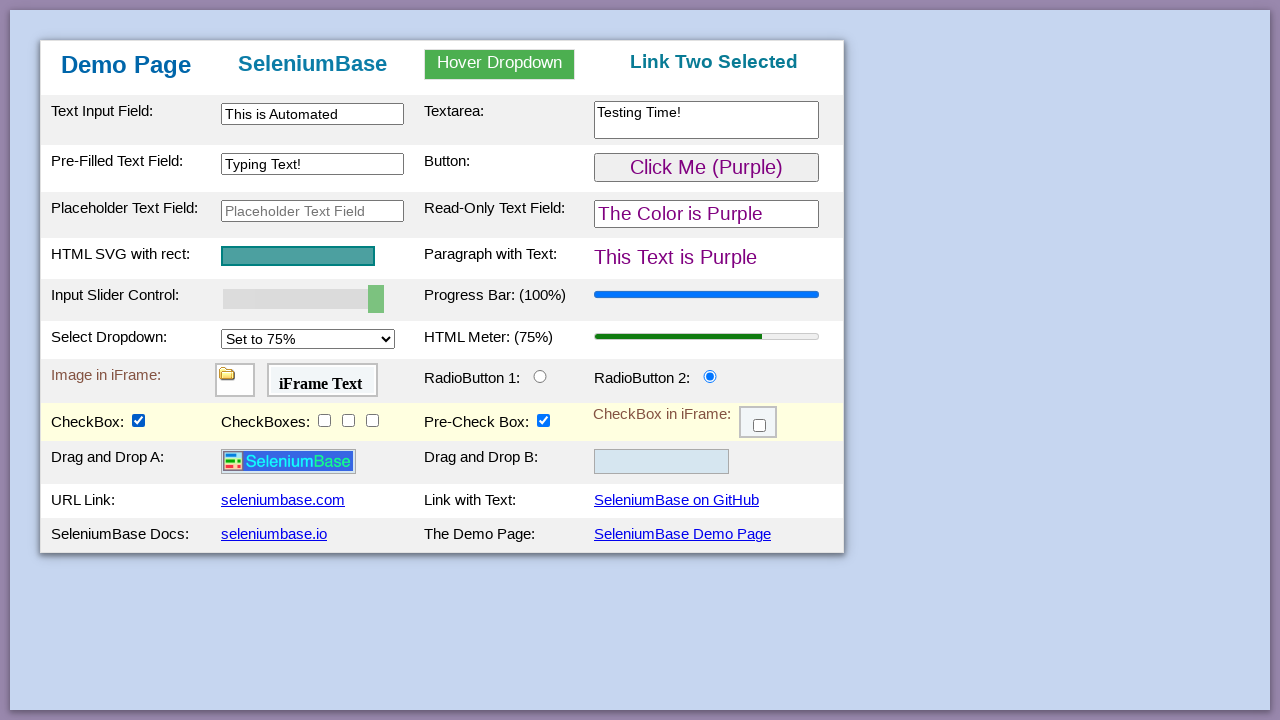

Verified checkbox 1 is now checked
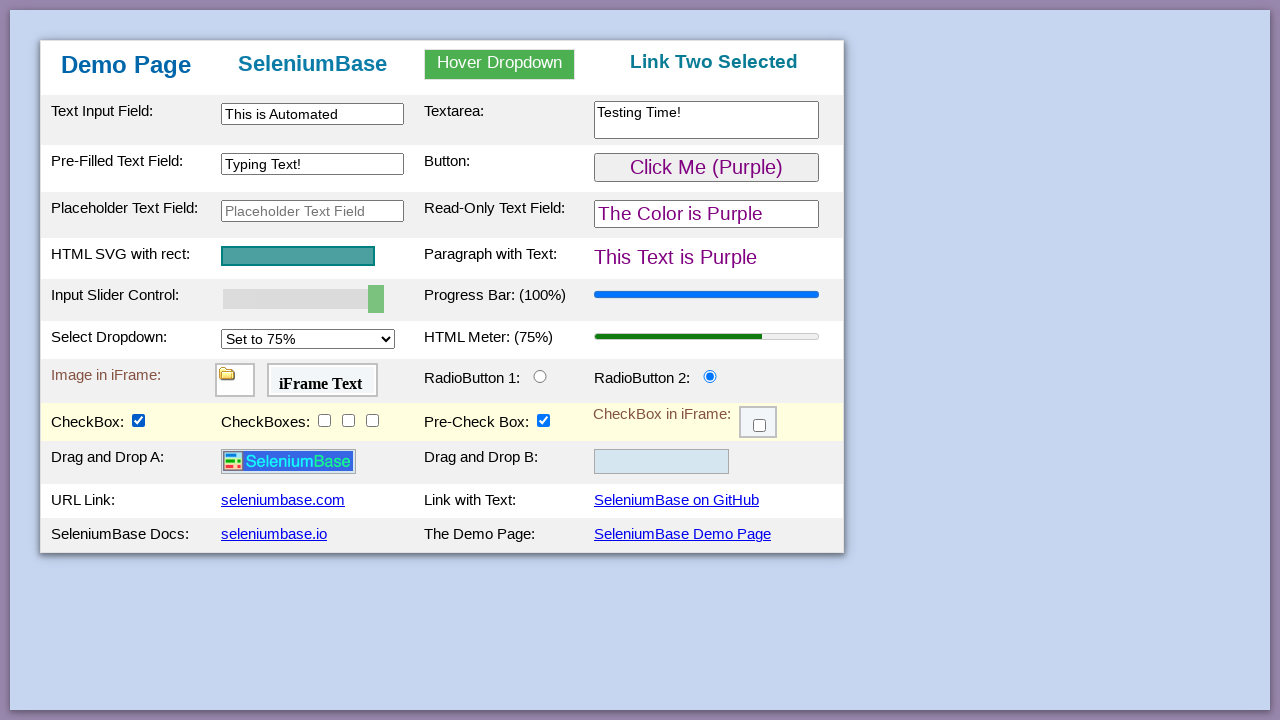

Verified checkbox 2 is not initially checked
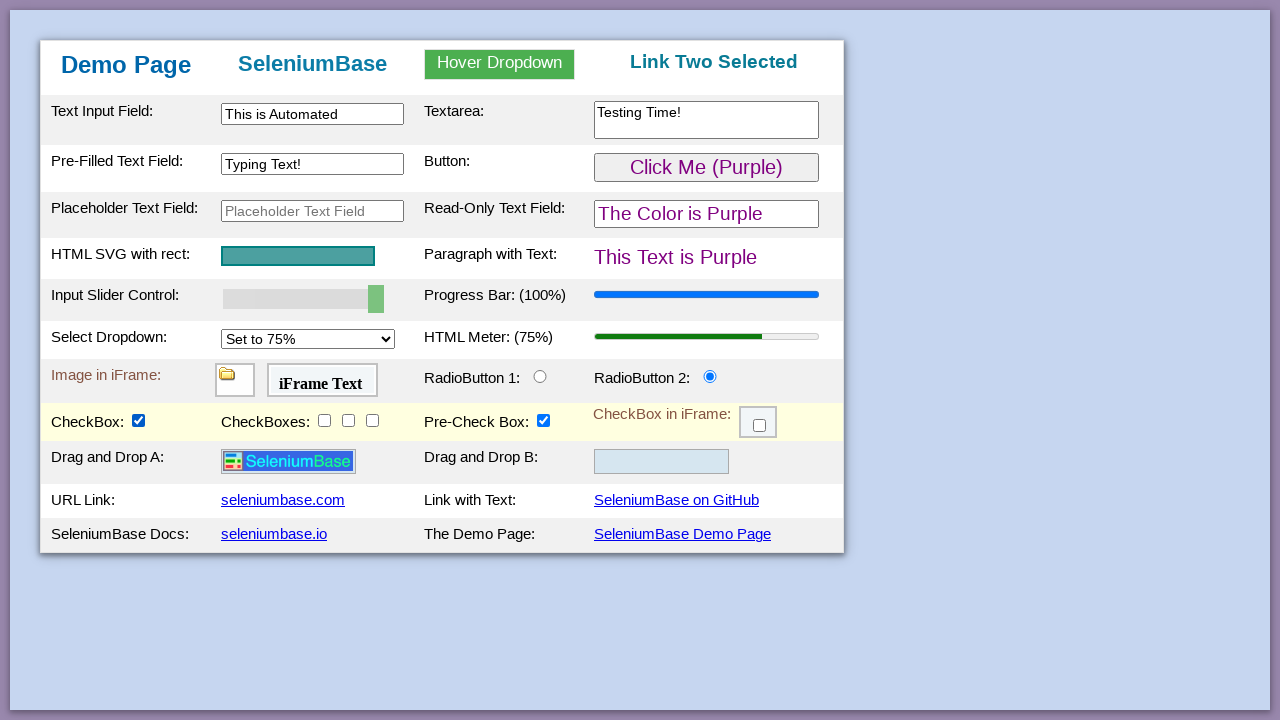

Verified checkbox 3 is not initially checked
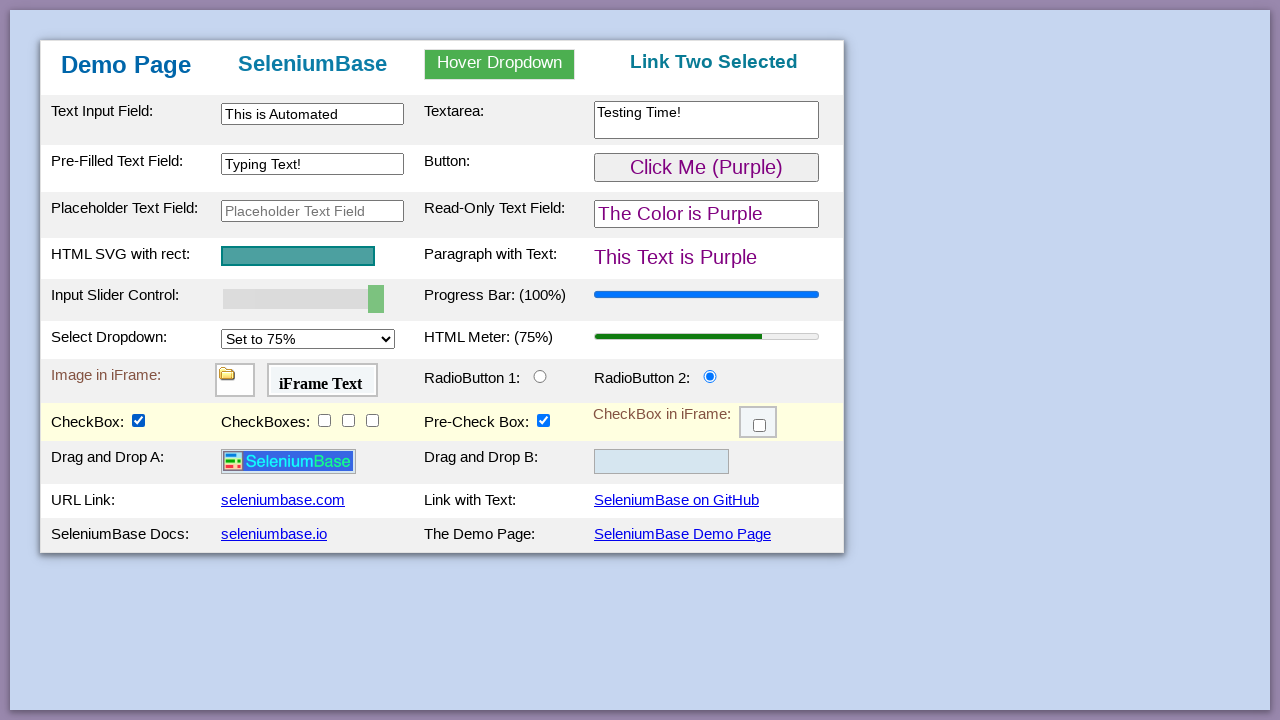

Verified checkbox 4 is not initially checked
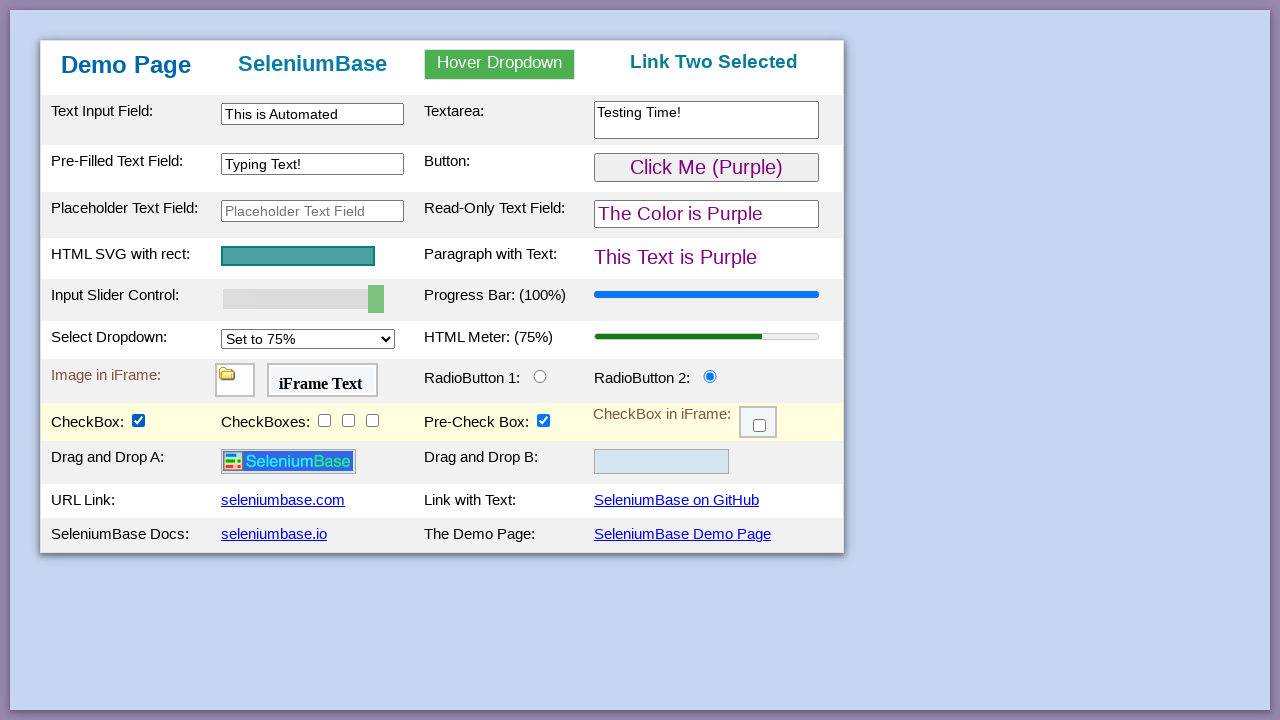

Clicked checkbox at index 0 from class selector at (324, 420) on input.checkBoxClassB >> nth=0
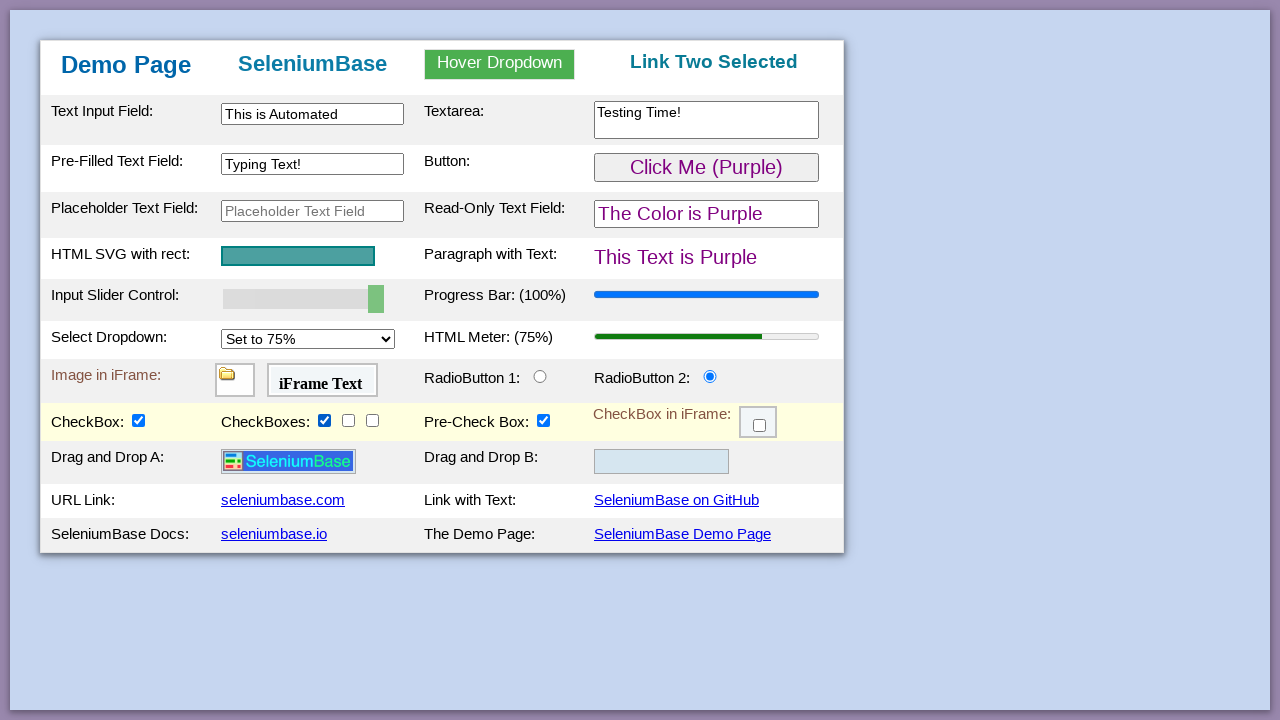

Clicked checkbox at index 1 from class selector at (348, 420) on input.checkBoxClassB >> nth=1
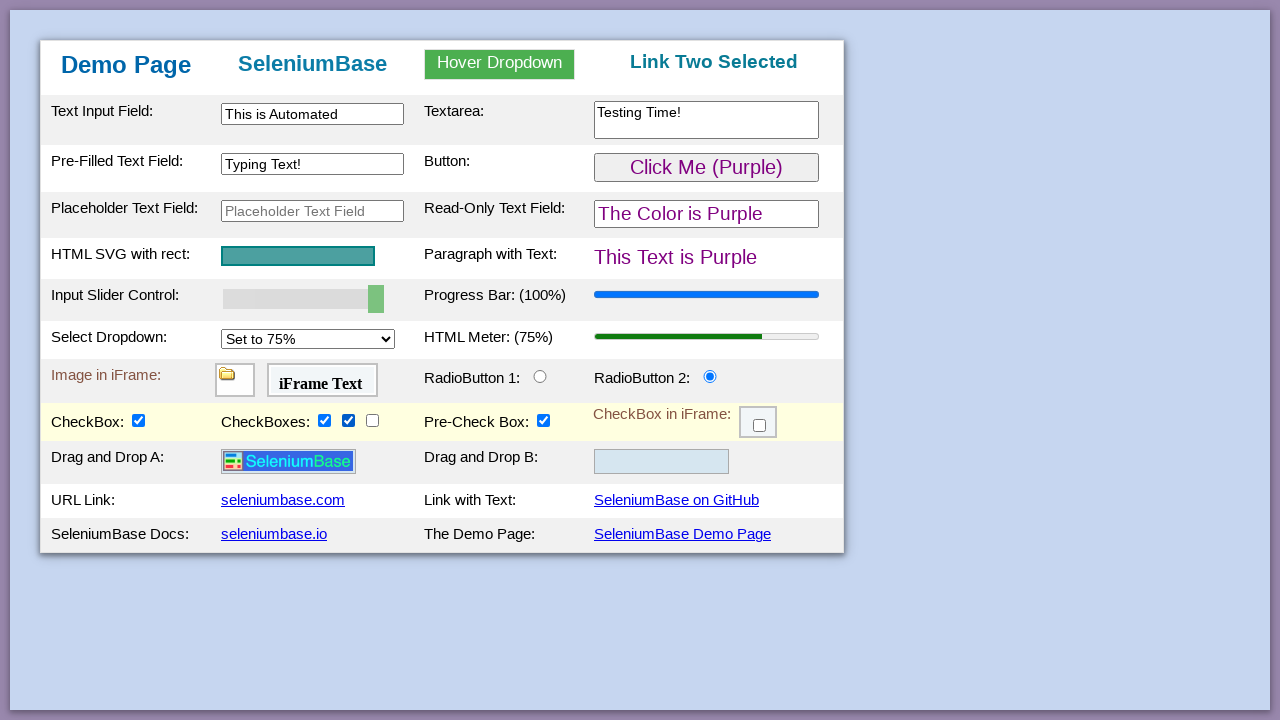

Clicked checkbox at index 2 from class selector at (372, 420) on input.checkBoxClassB >> nth=2
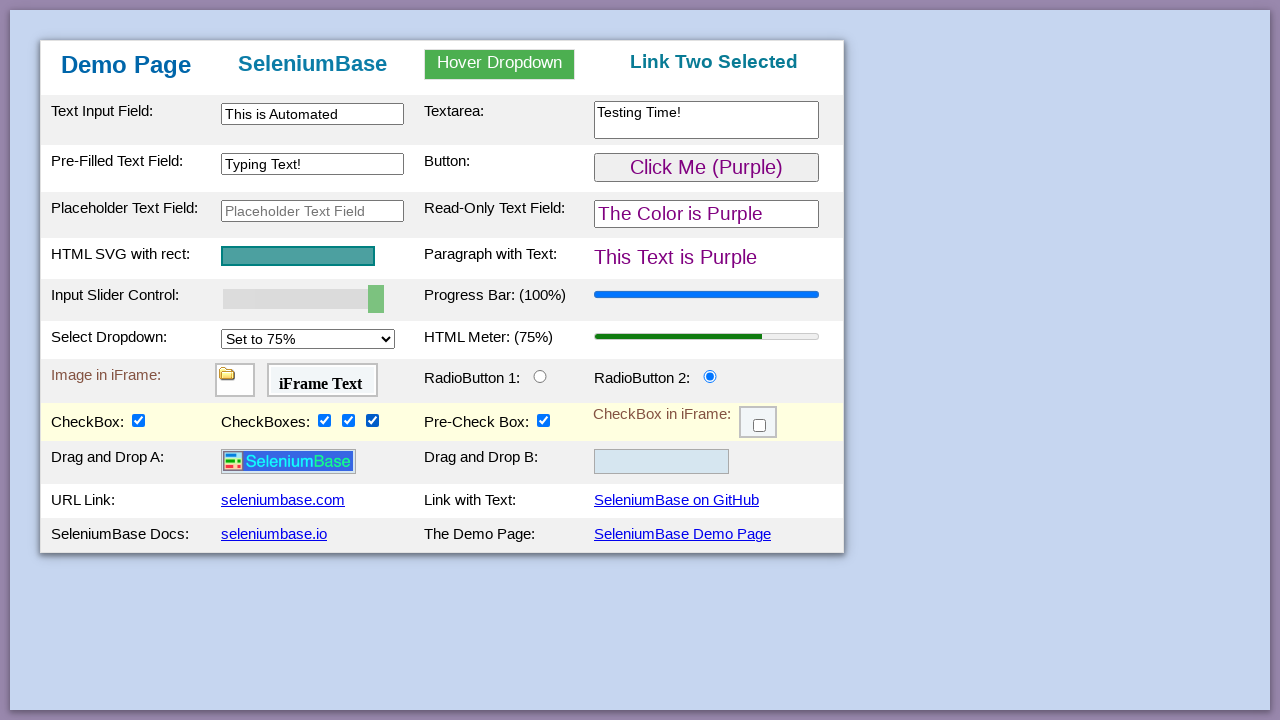

Verified checkbox 2 is now checked
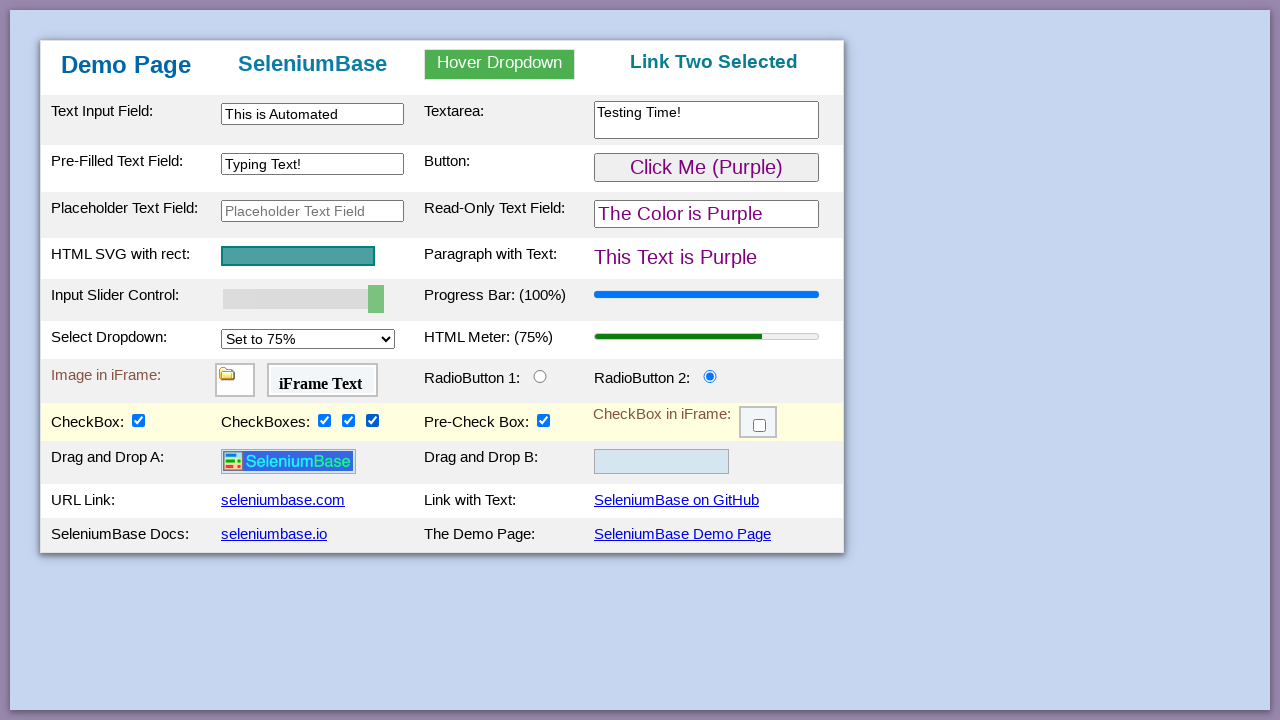

Verified checkbox 3 is now checked
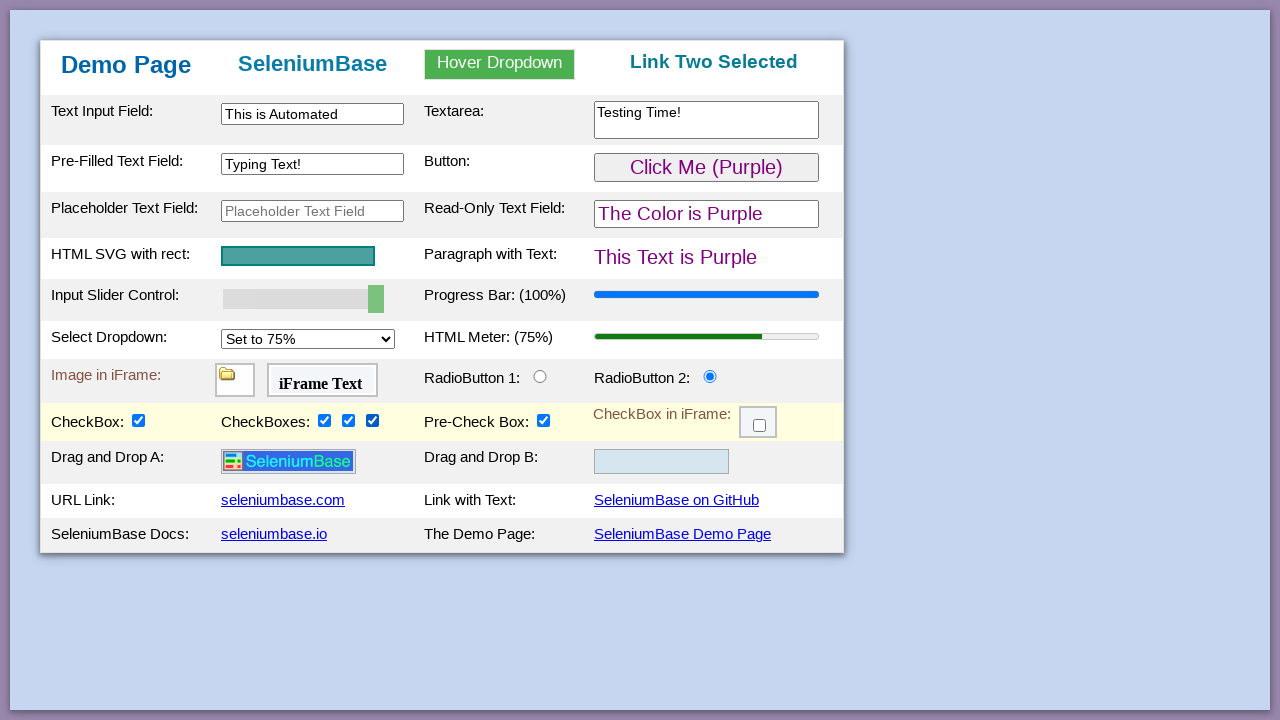

Verified checkbox 4 is now checked
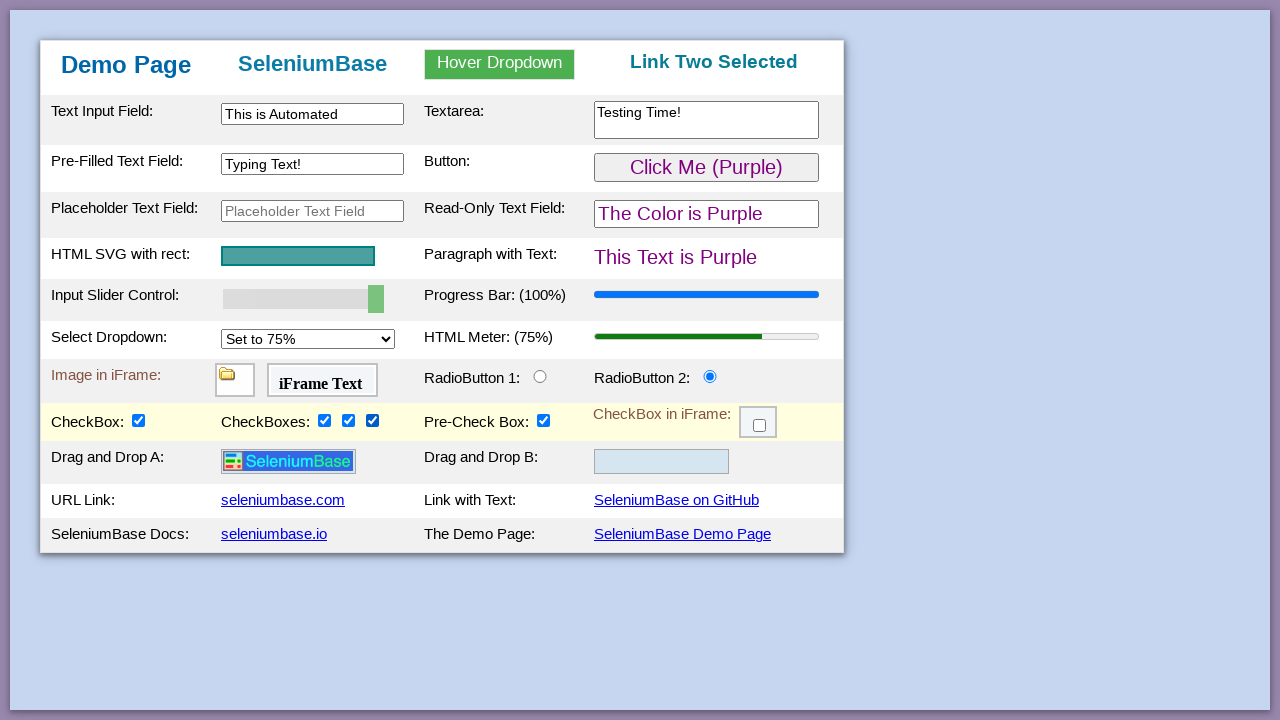

Waited for checkbox element in third iFrame to be visible
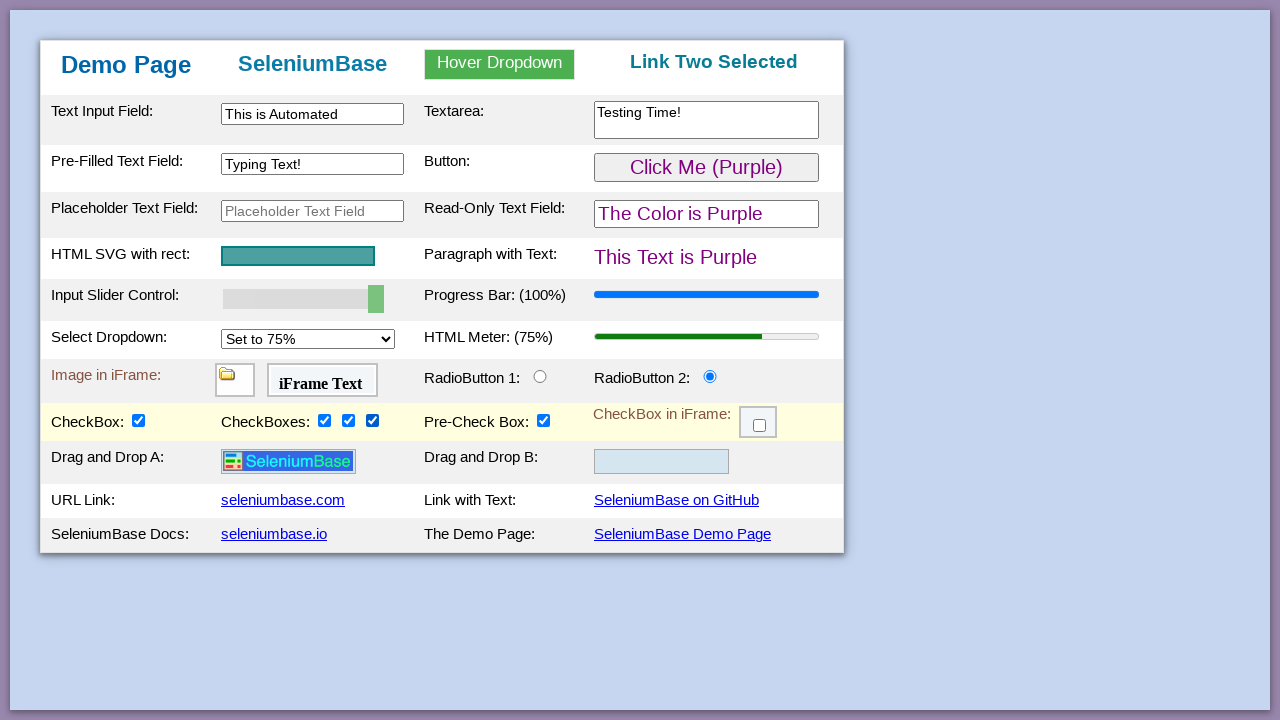

Clicked checkbox inside third iFrame at (760, 426) on #myFrame3 >> internal:control=enter-frame >> .fBox
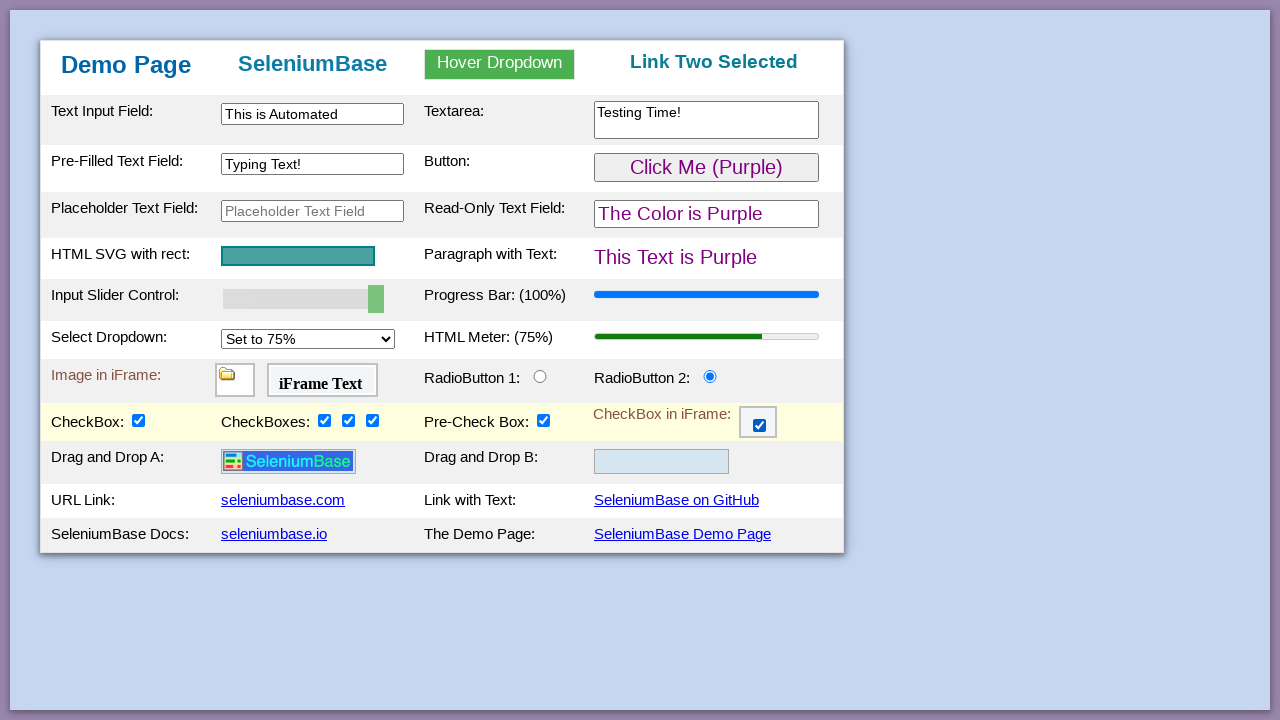

Verified 'seleniumbase.com' link text is visible
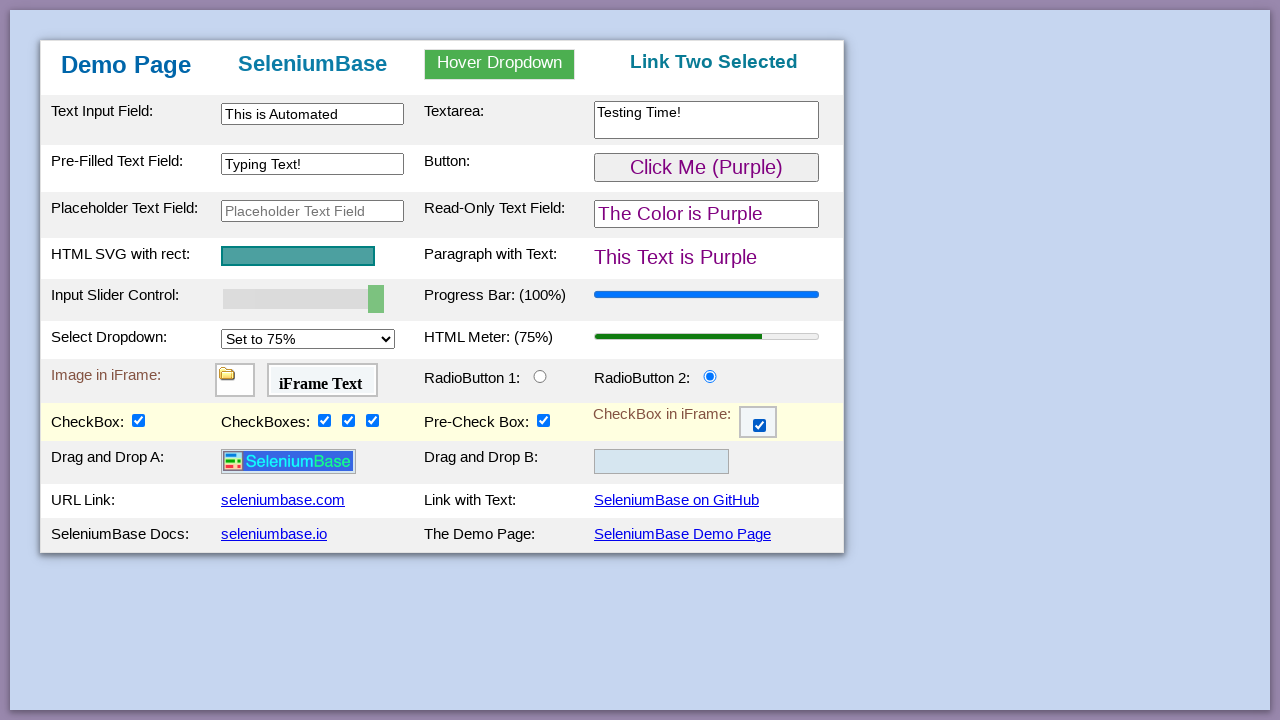

Verified 'SeleniumBase on GitHub' link text is visible
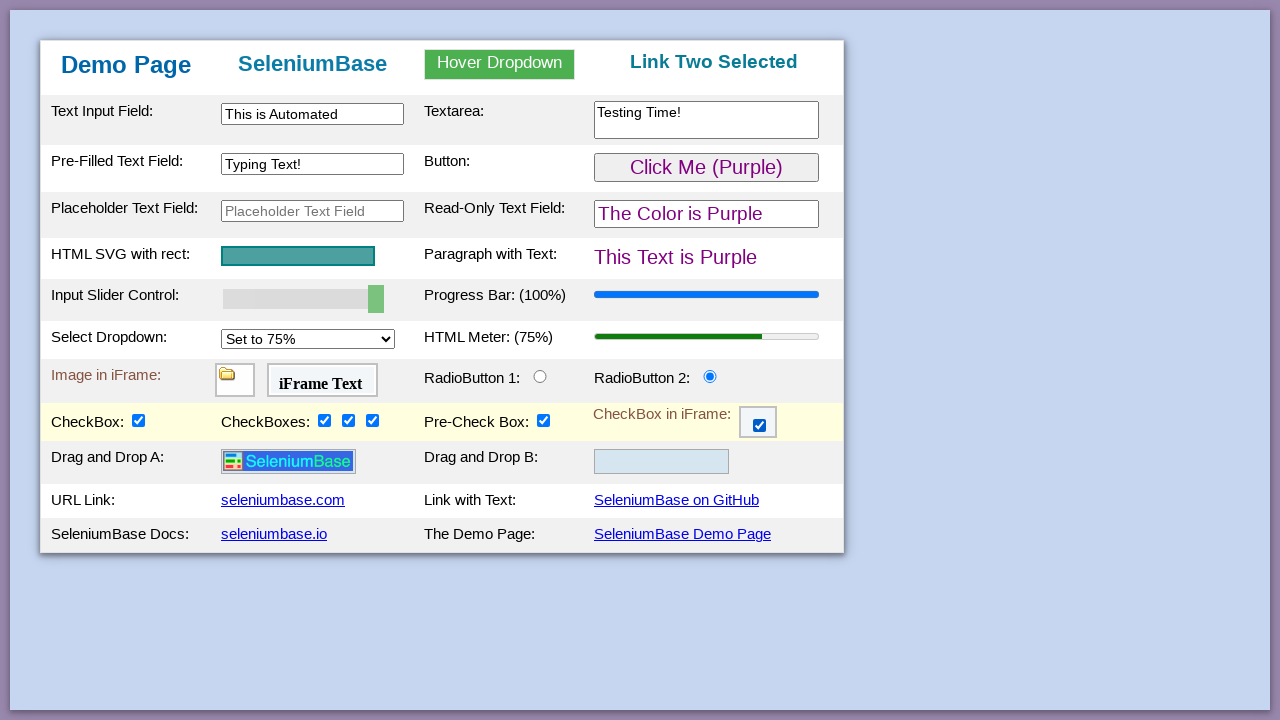

Verified 'seleniumbase.io' link text is visible
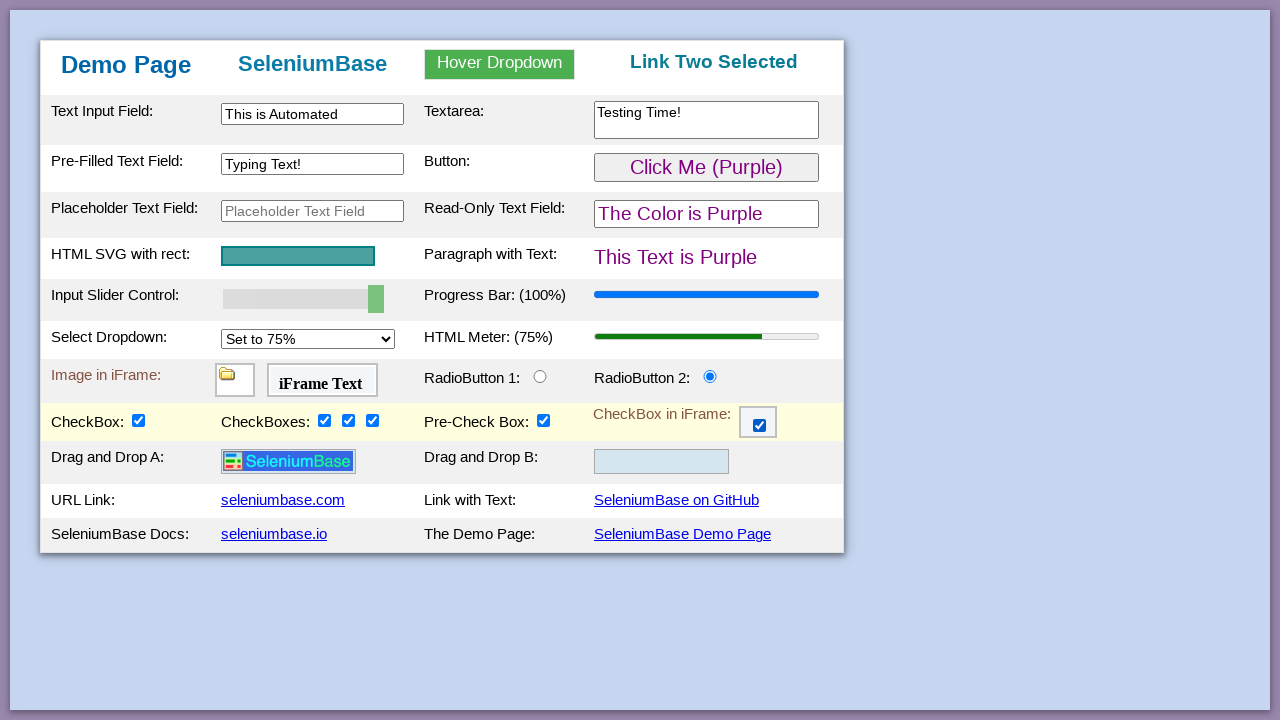

Clicked 'SeleniumBase Demo Page' link at (682, 534) on text=SeleniumBase Demo Page
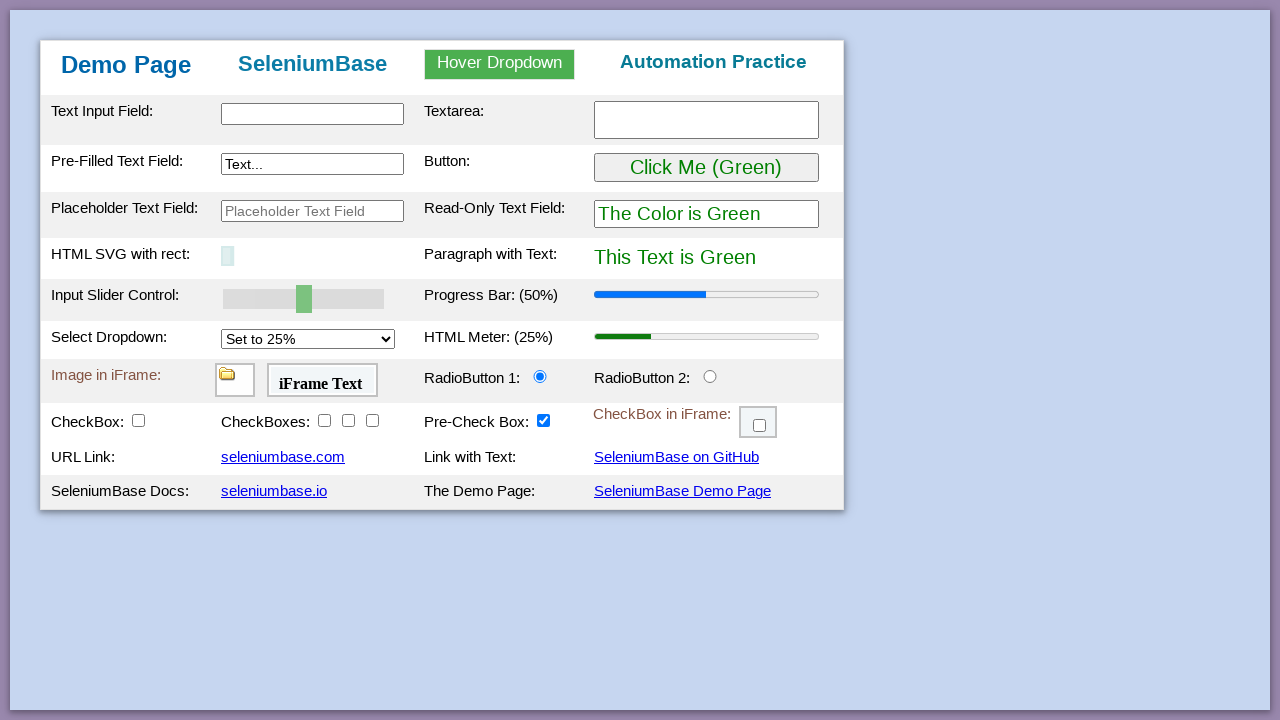

Verified h1 text is exactly 'Demo Page'
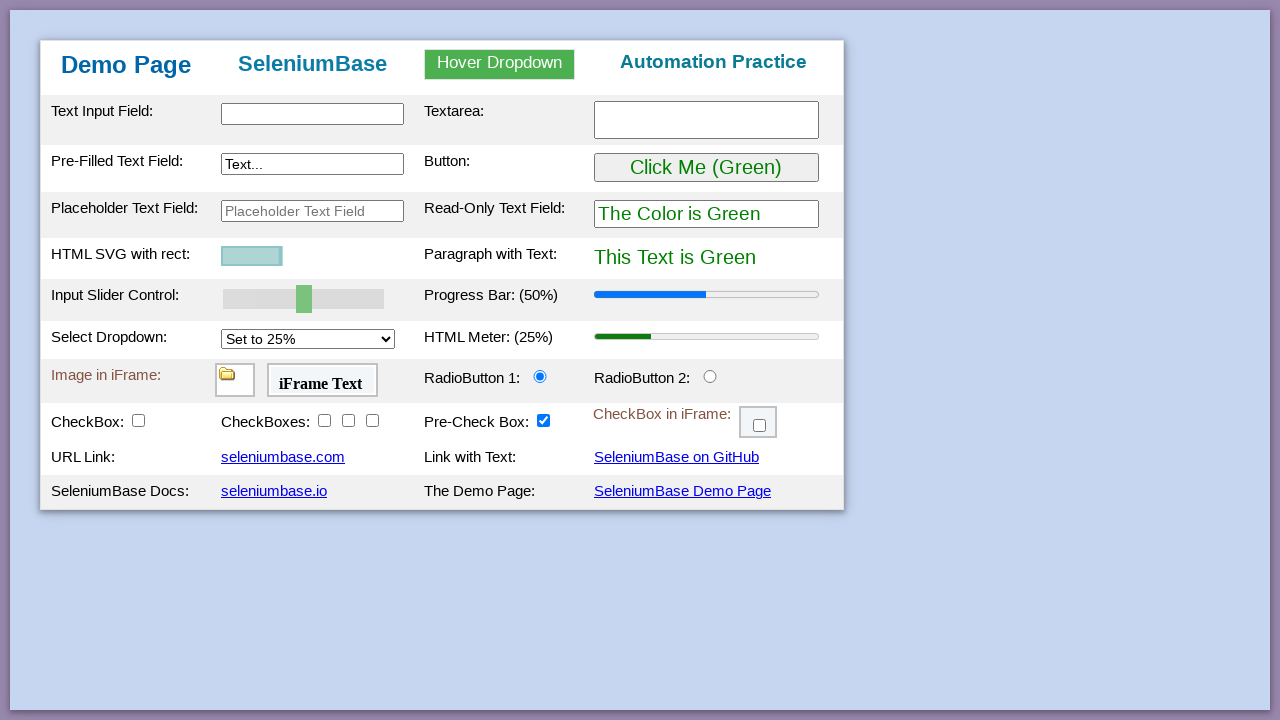

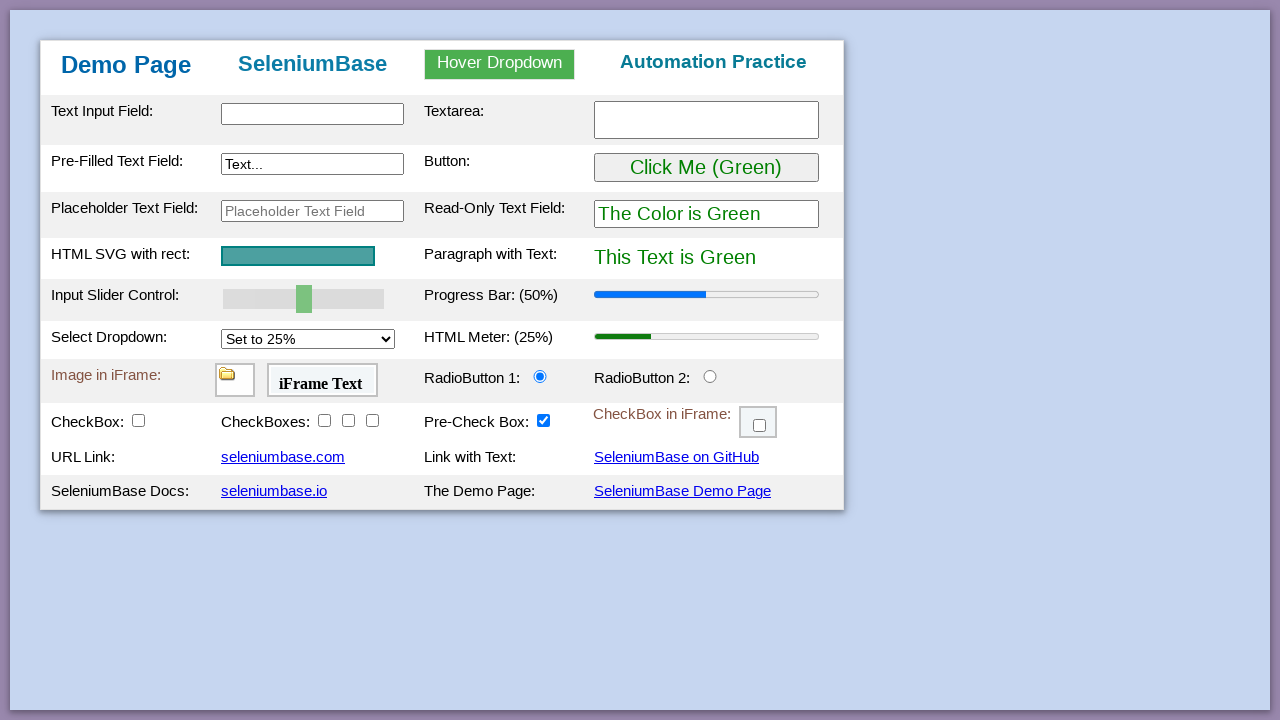